Tests page scrolling functionality by scrolling down and then back up in increments

Starting URL: https://www.seleniumhq.org/download/

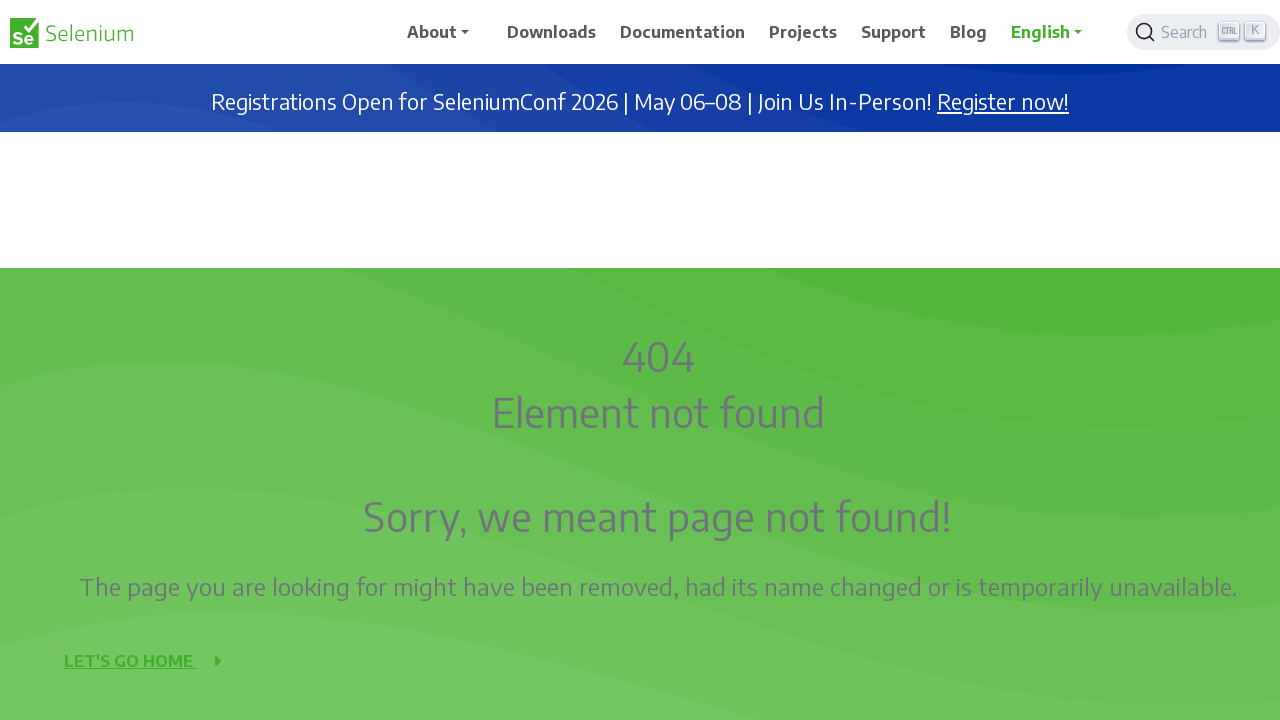

Scrolled down 50 pixels
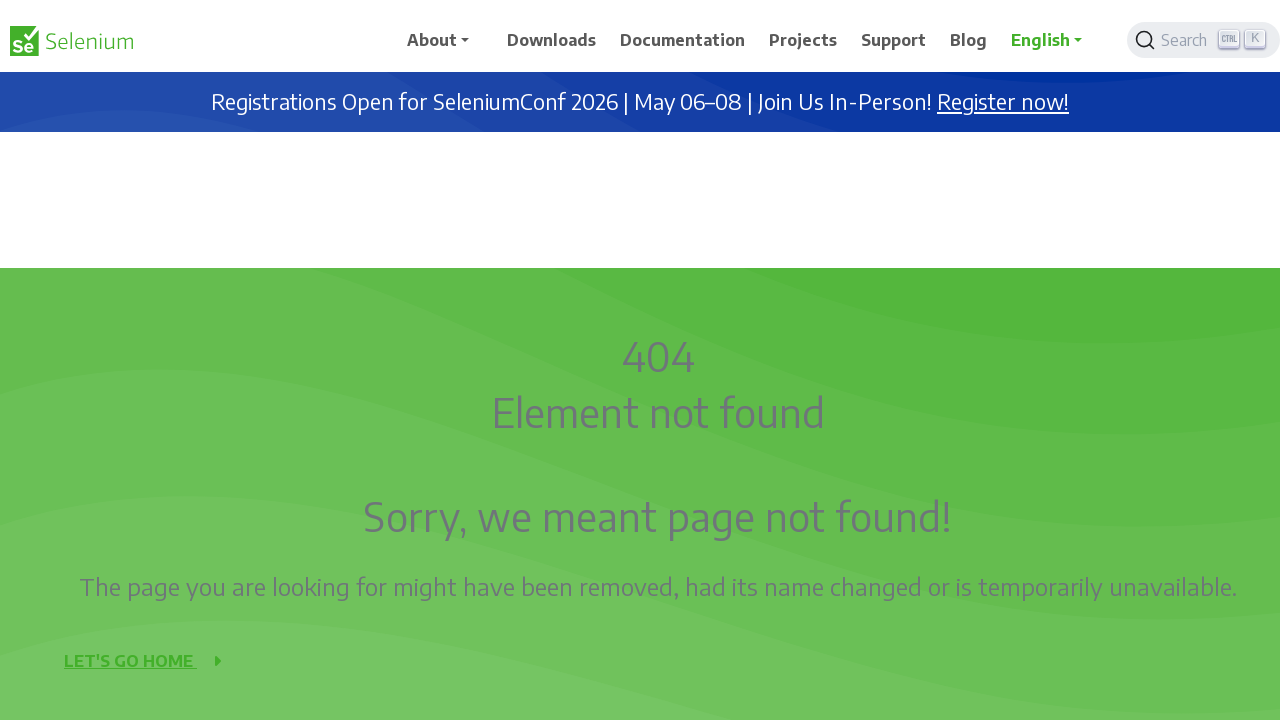

Waited 2 seconds after scroll down
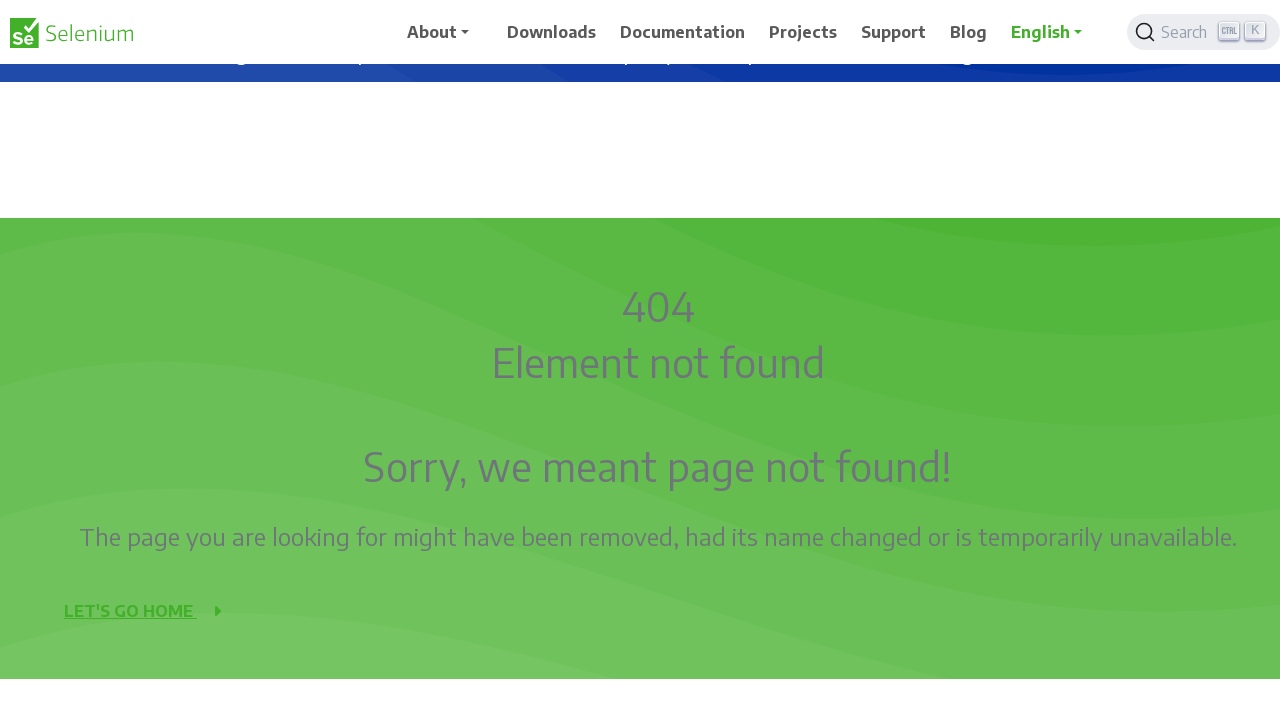

Scrolled down 50 pixels
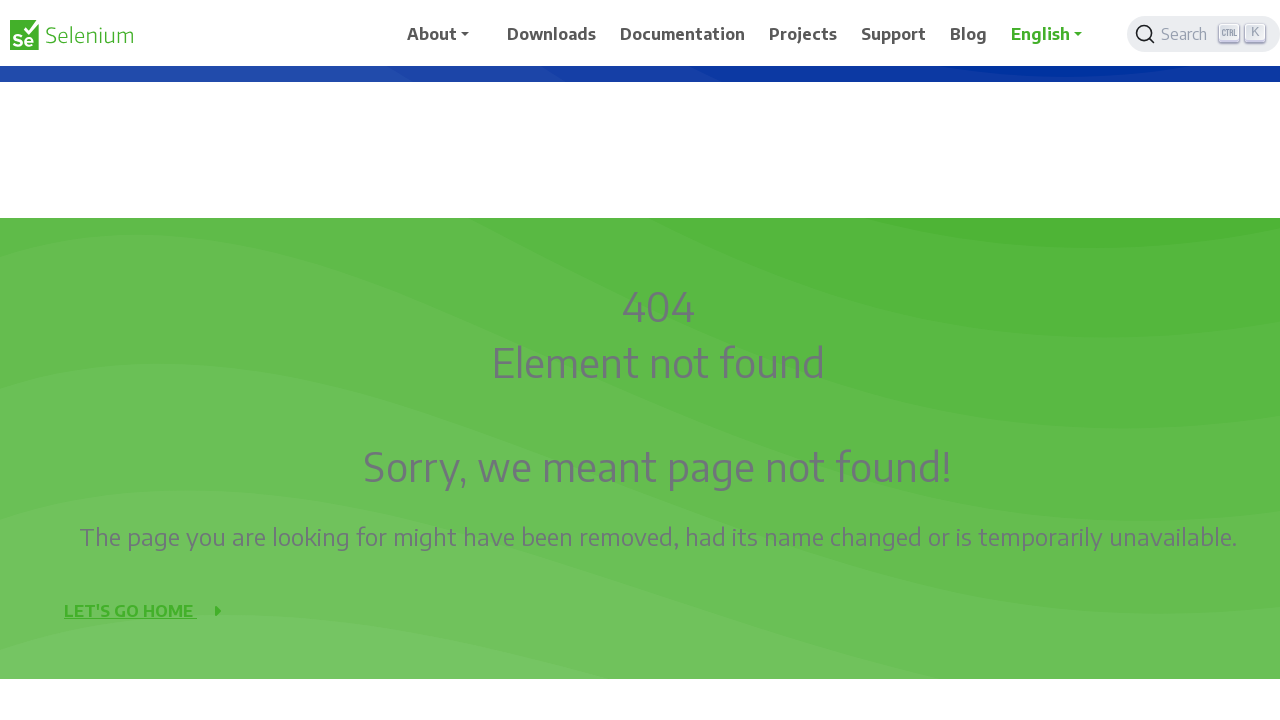

Waited 2 seconds after scroll down
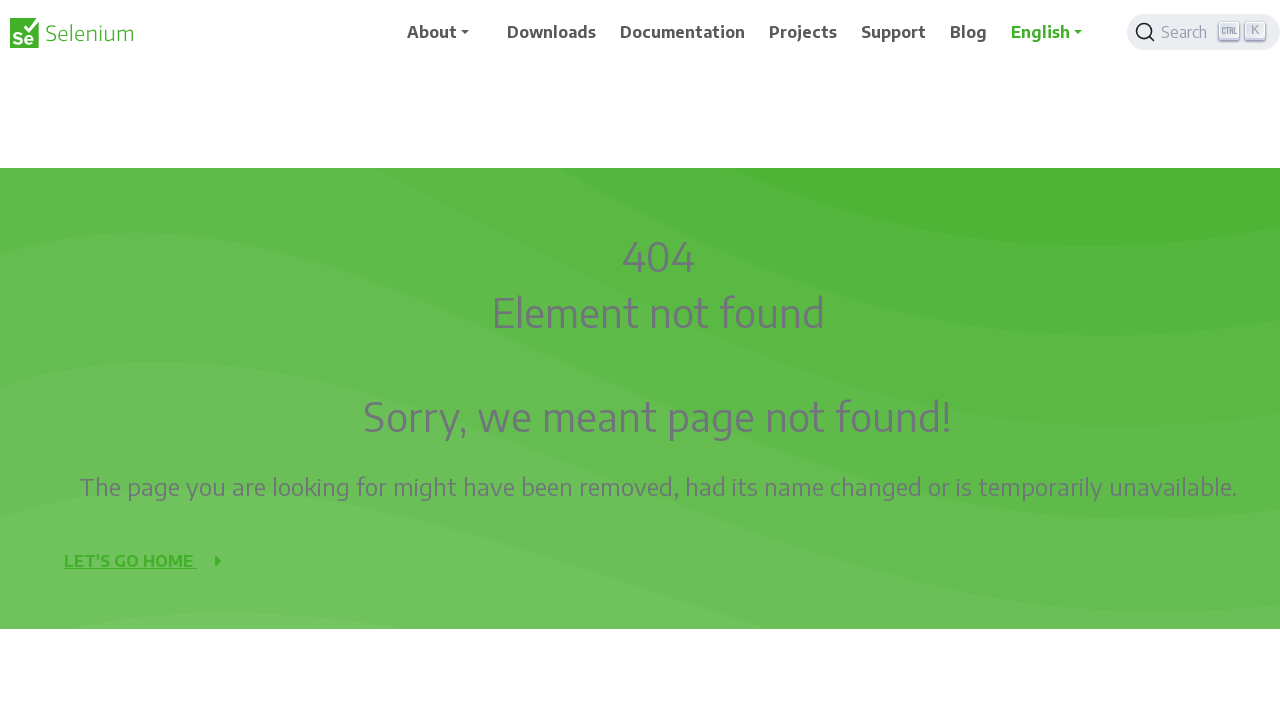

Scrolled down 50 pixels
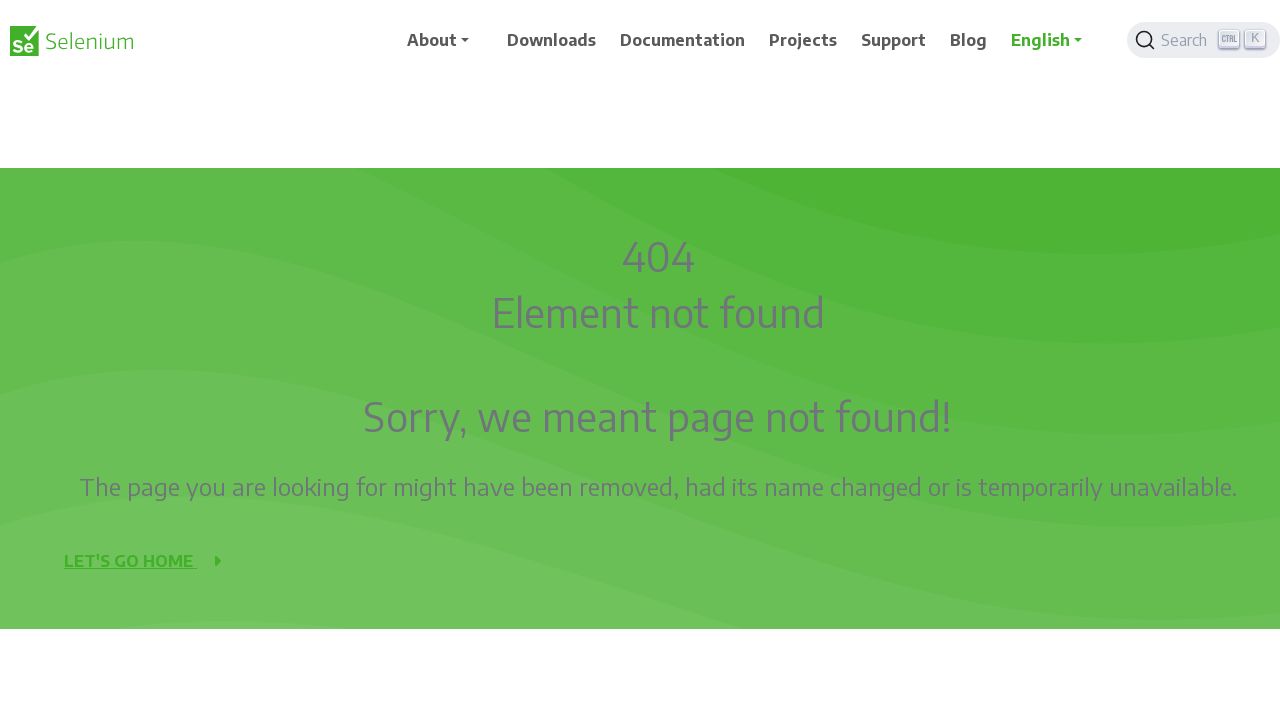

Waited 2 seconds after scroll down
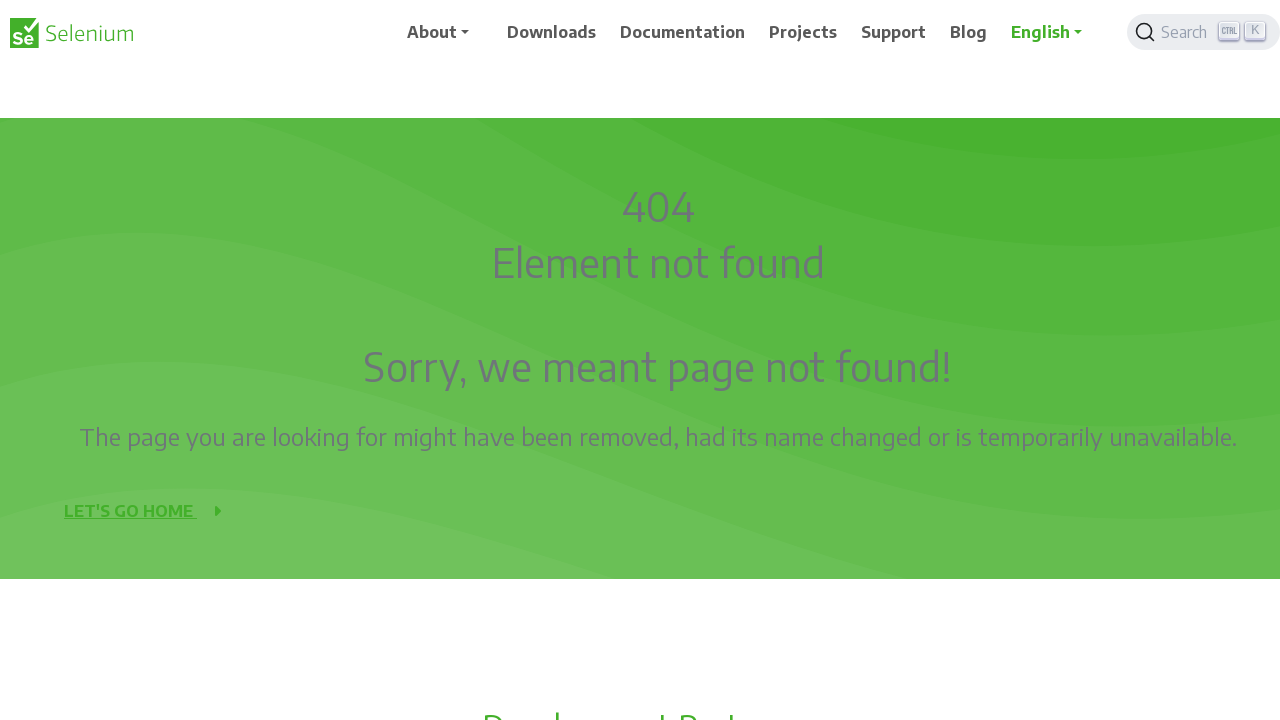

Scrolled down 50 pixels
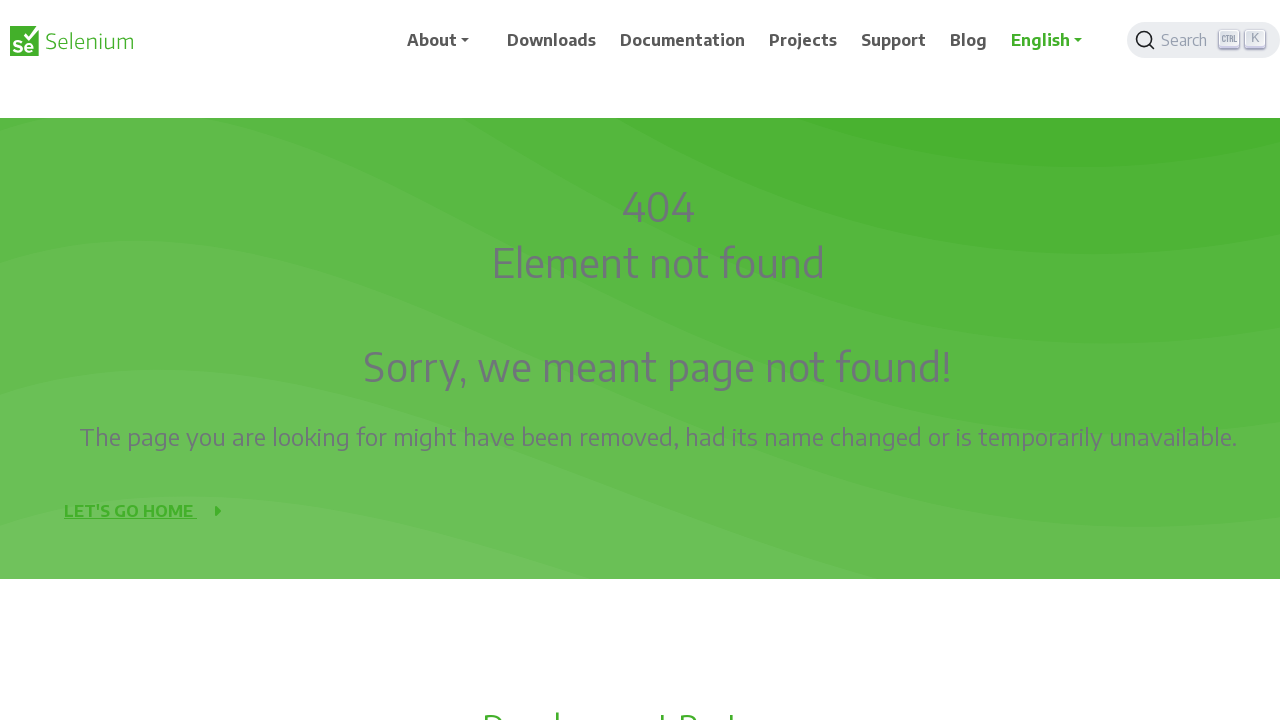

Waited 2 seconds after scroll down
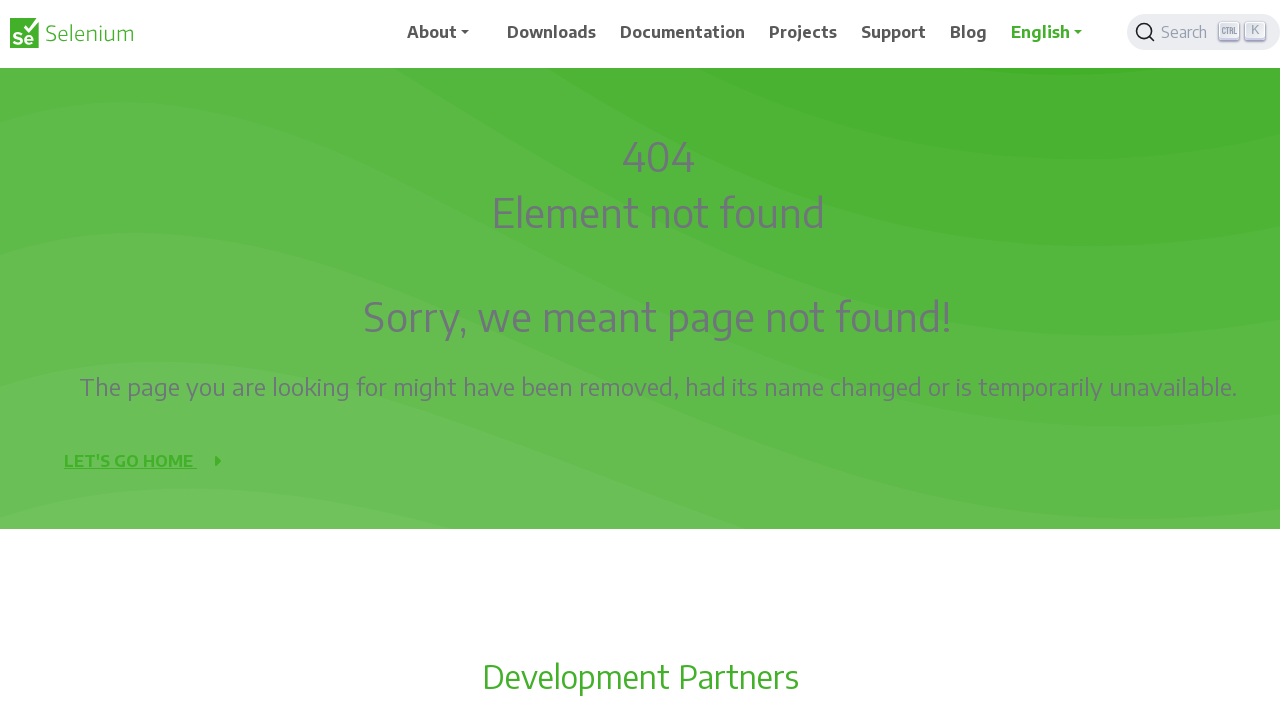

Scrolled down 50 pixels
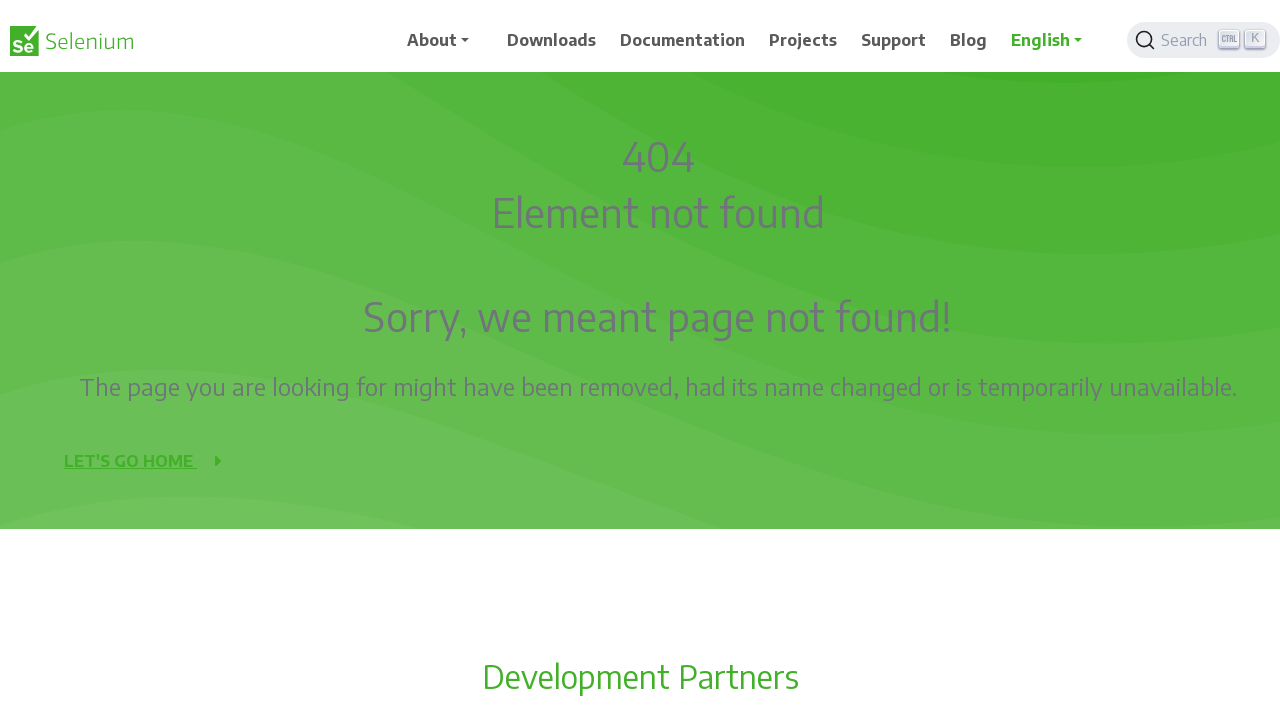

Waited 2 seconds after scroll down
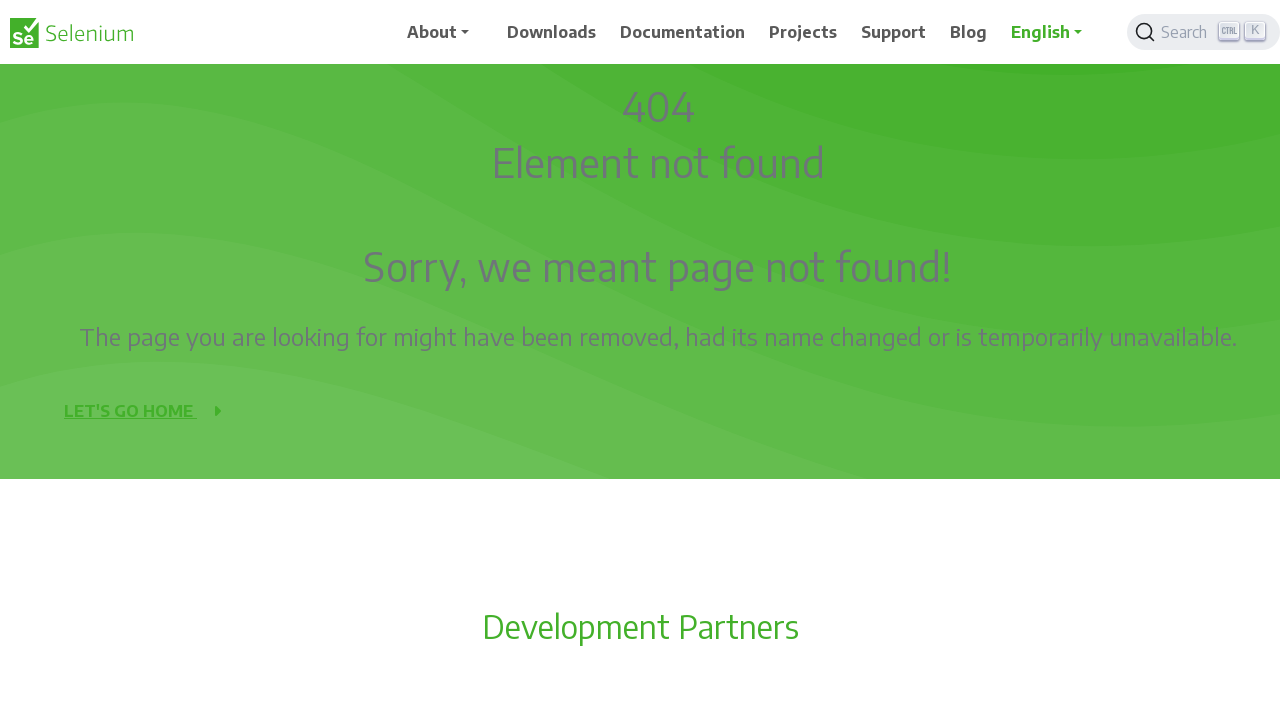

Scrolled down 50 pixels
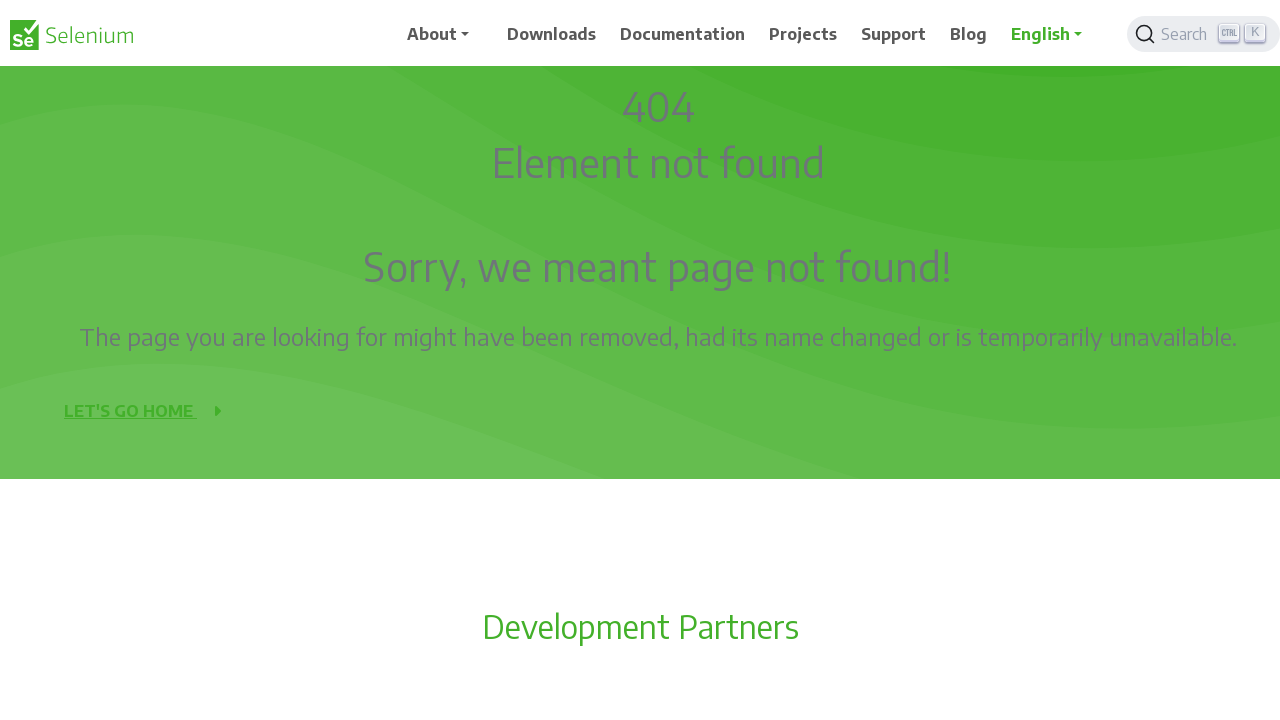

Waited 2 seconds after scroll down
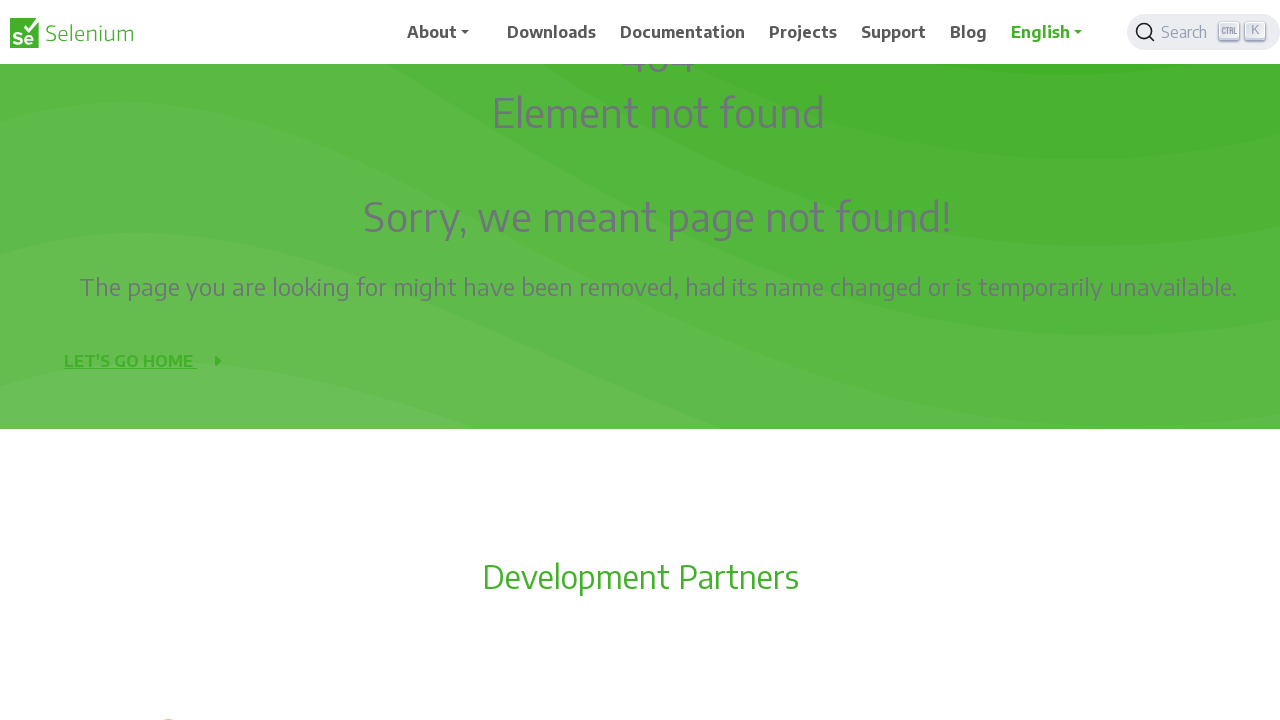

Scrolled down 50 pixels
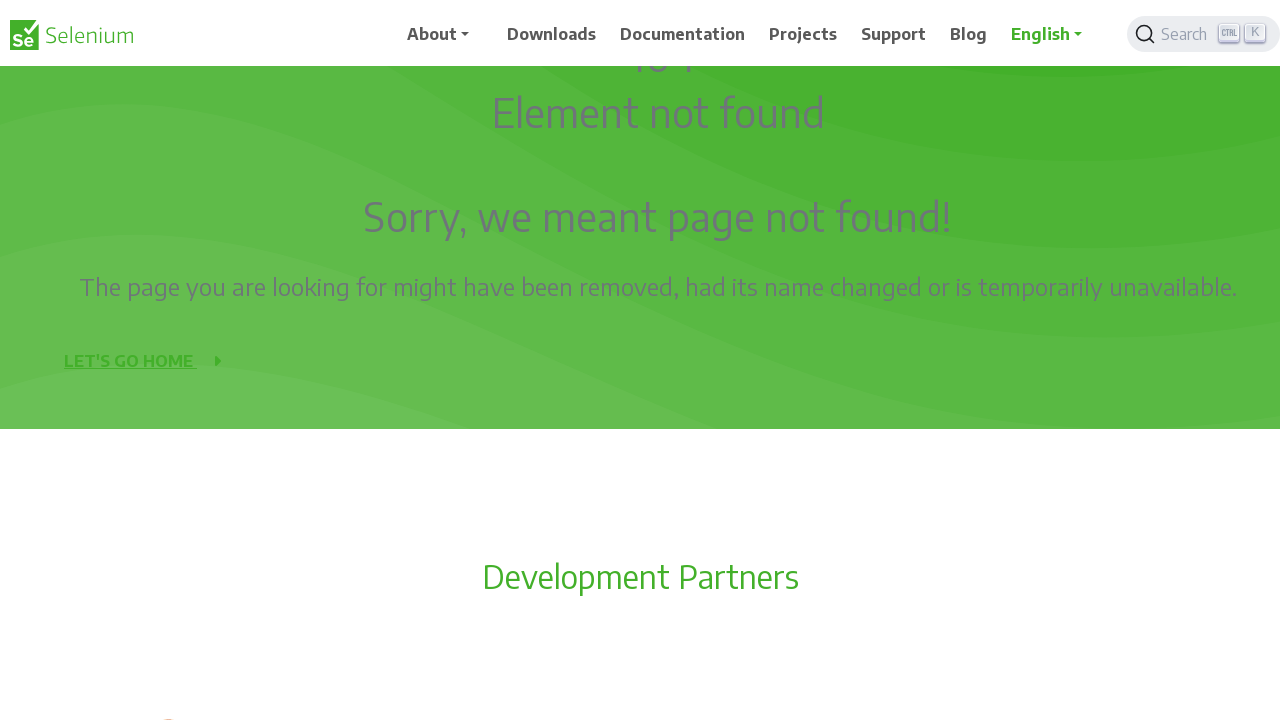

Waited 2 seconds after scroll down
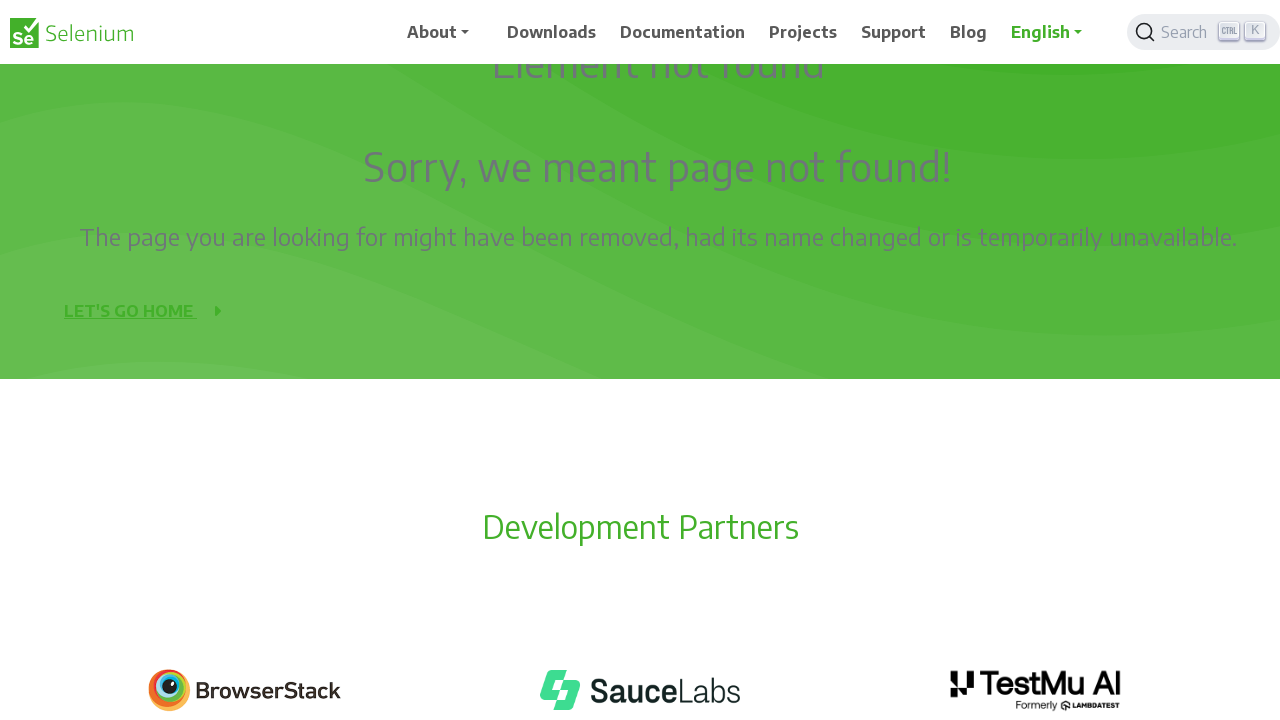

Scrolled down 50 pixels
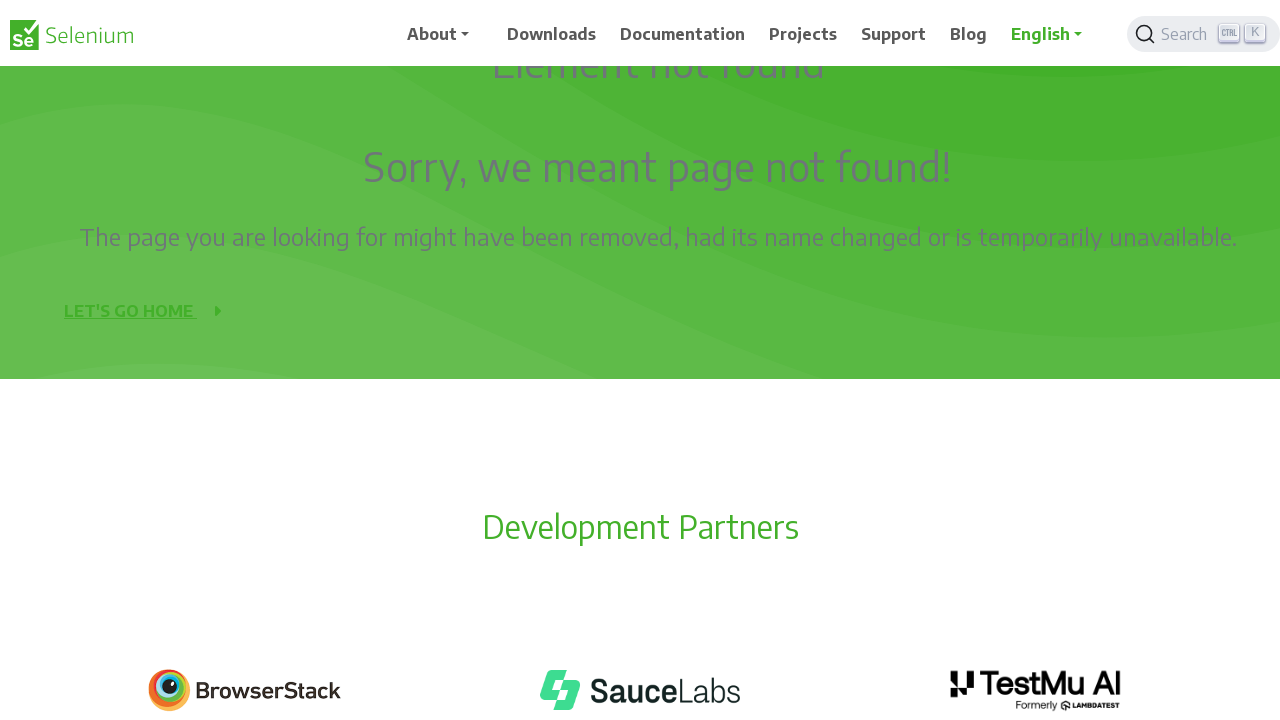

Waited 2 seconds after scroll down
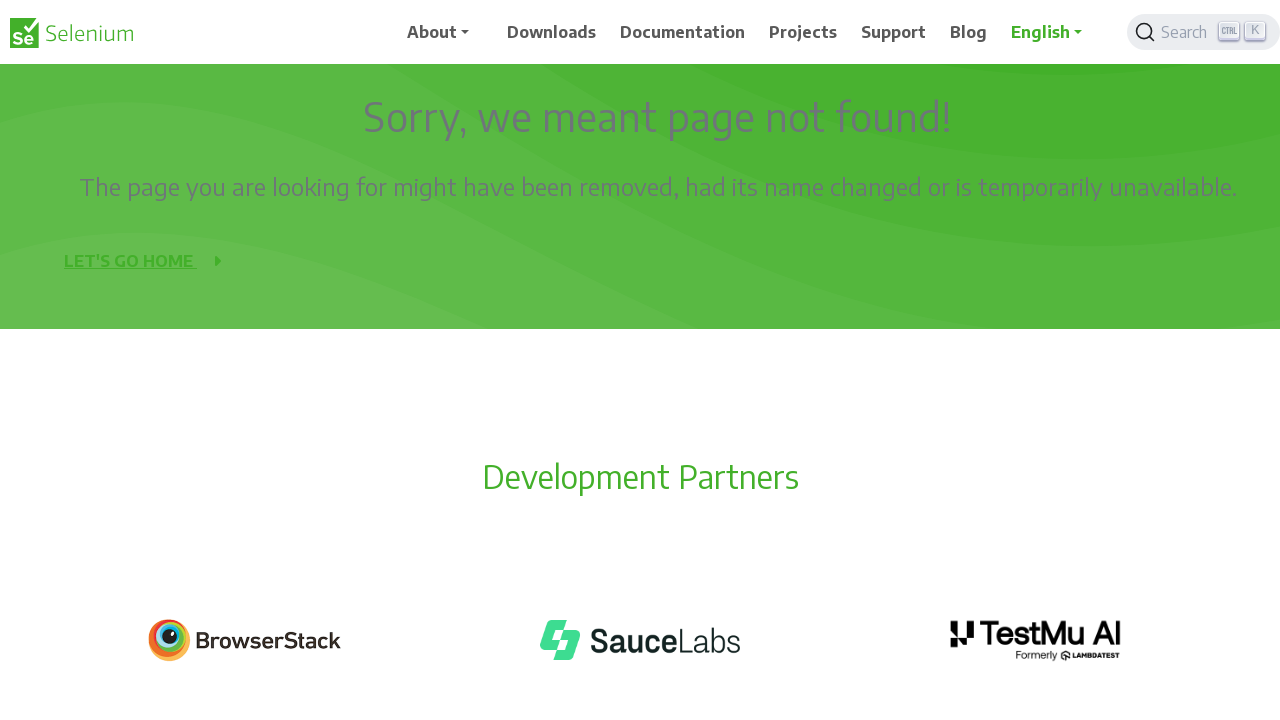

Scrolled down 50 pixels
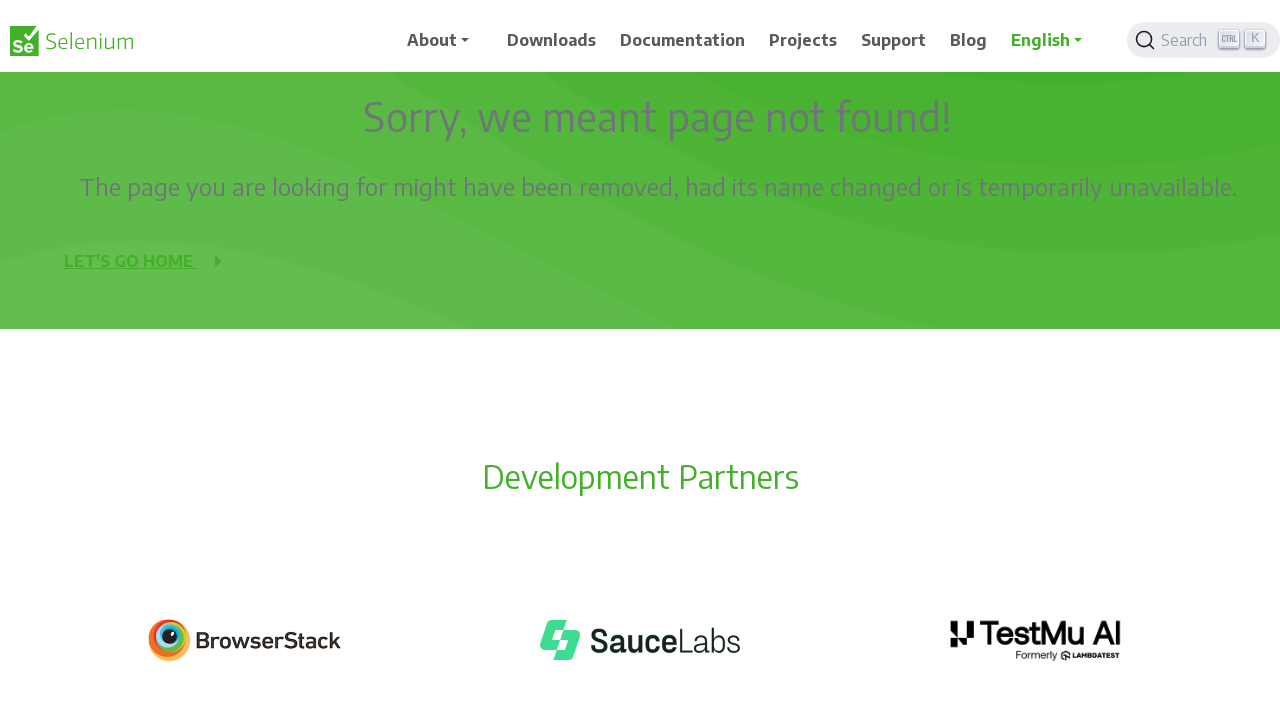

Waited 2 seconds after scroll down
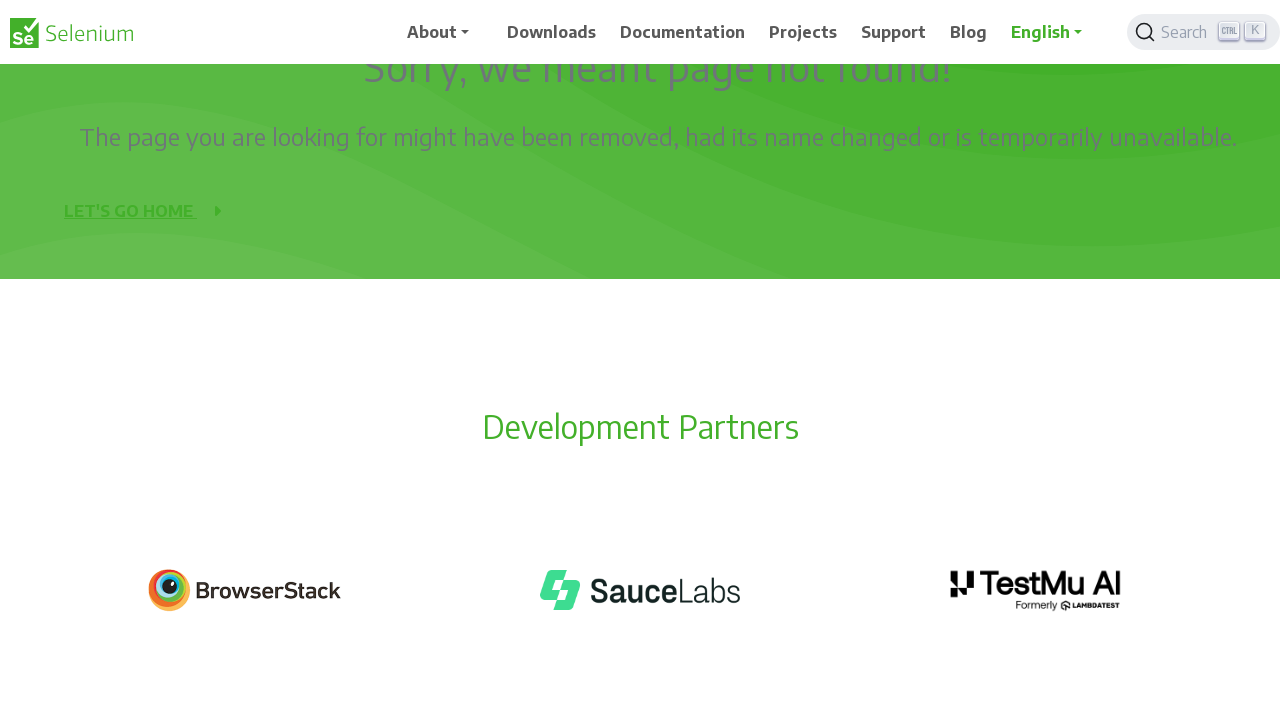

Scrolled down 50 pixels
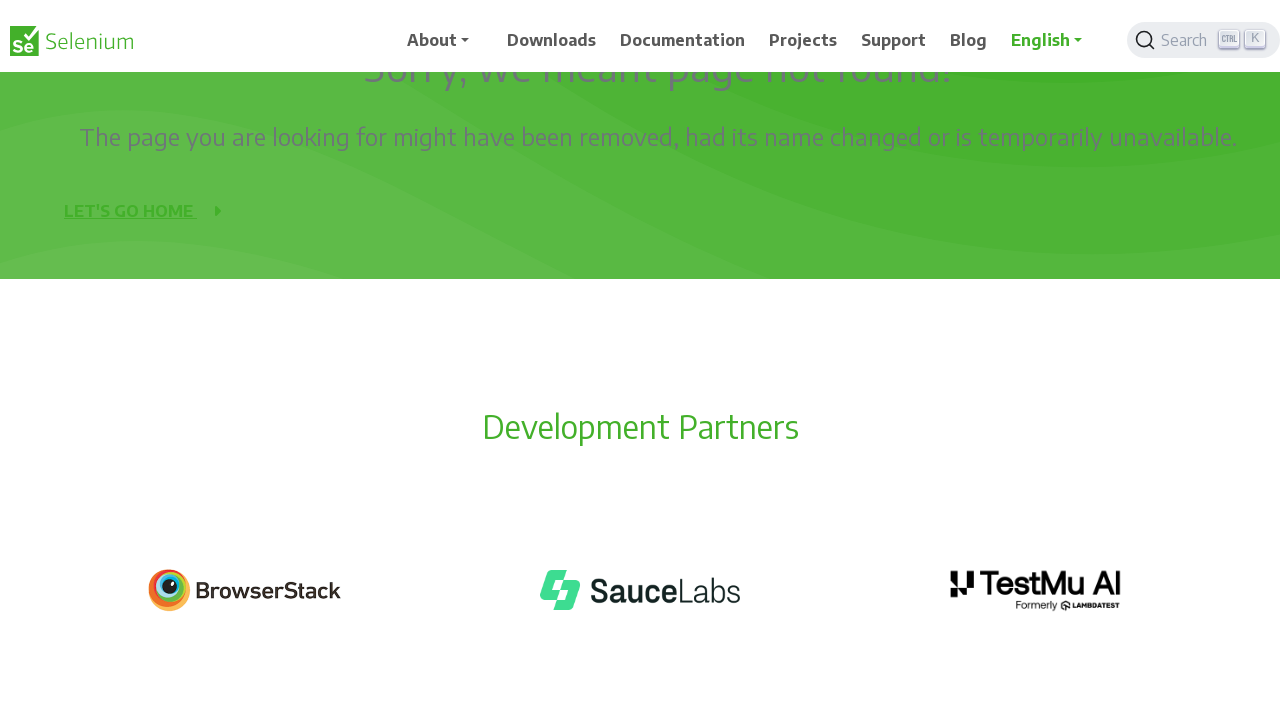

Waited 2 seconds after scroll down
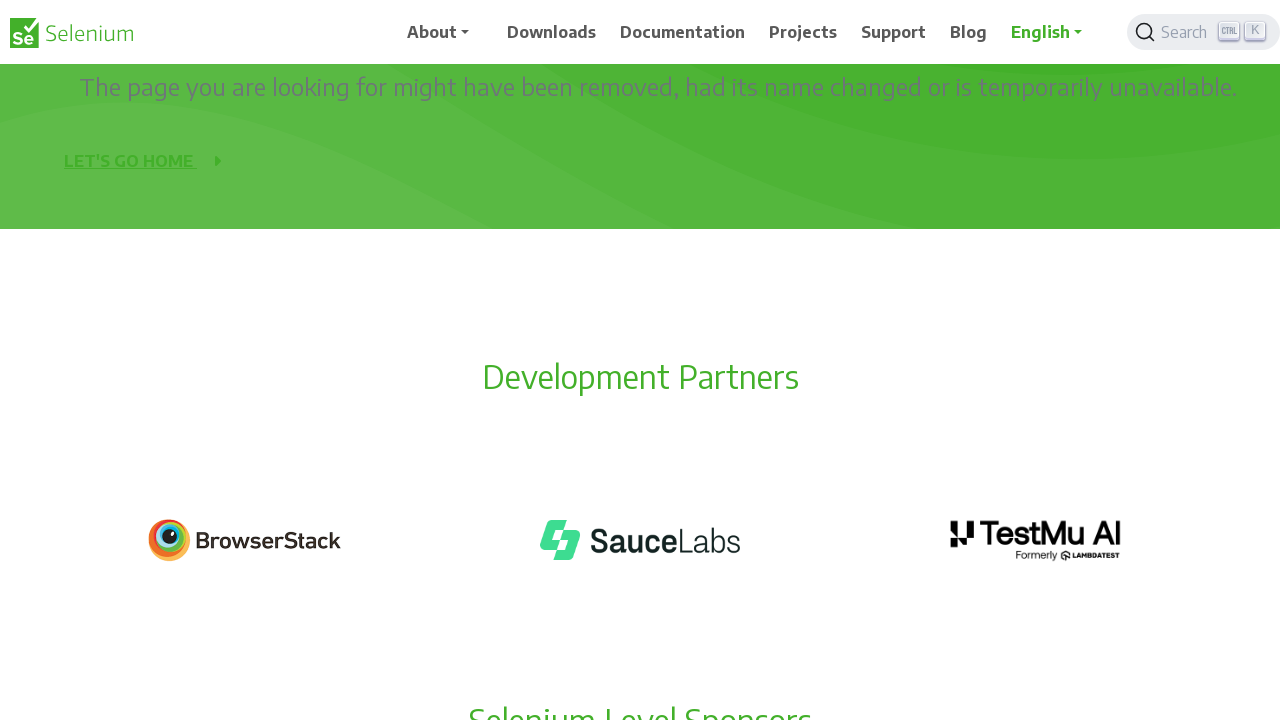

Scrolled down 50 pixels
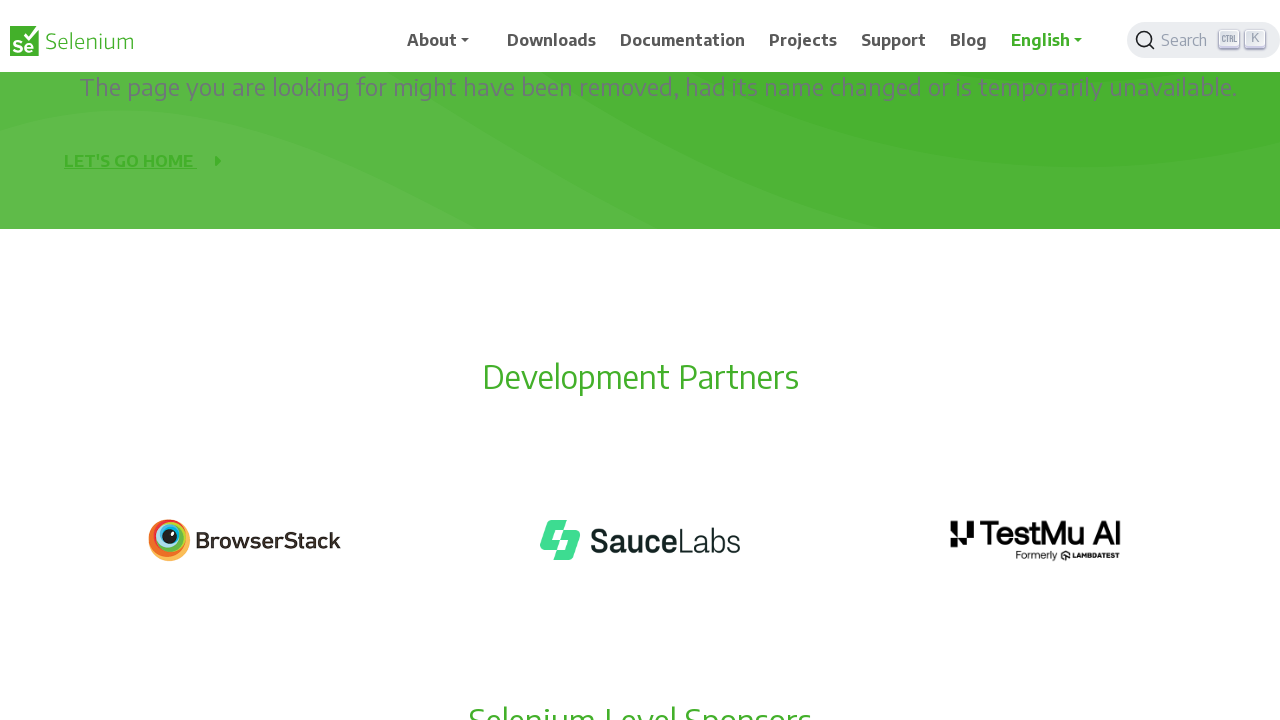

Waited 2 seconds after scroll down
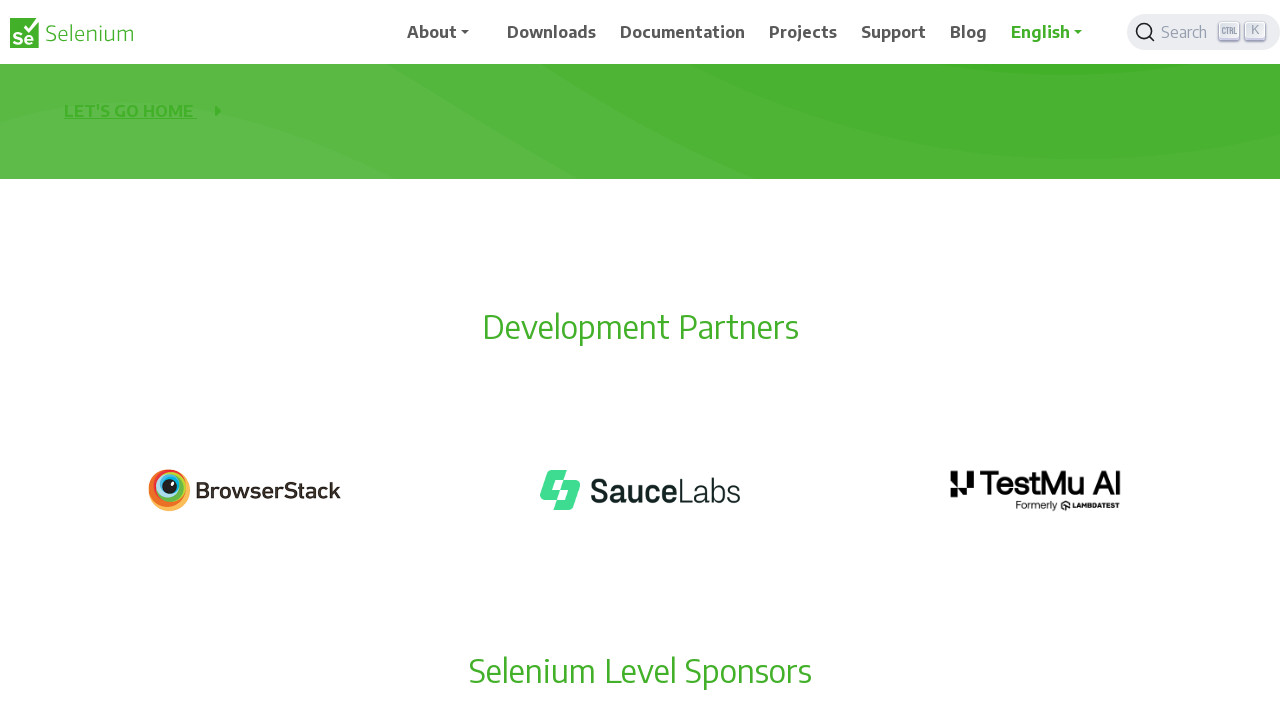

Scrolled up 50 pixels
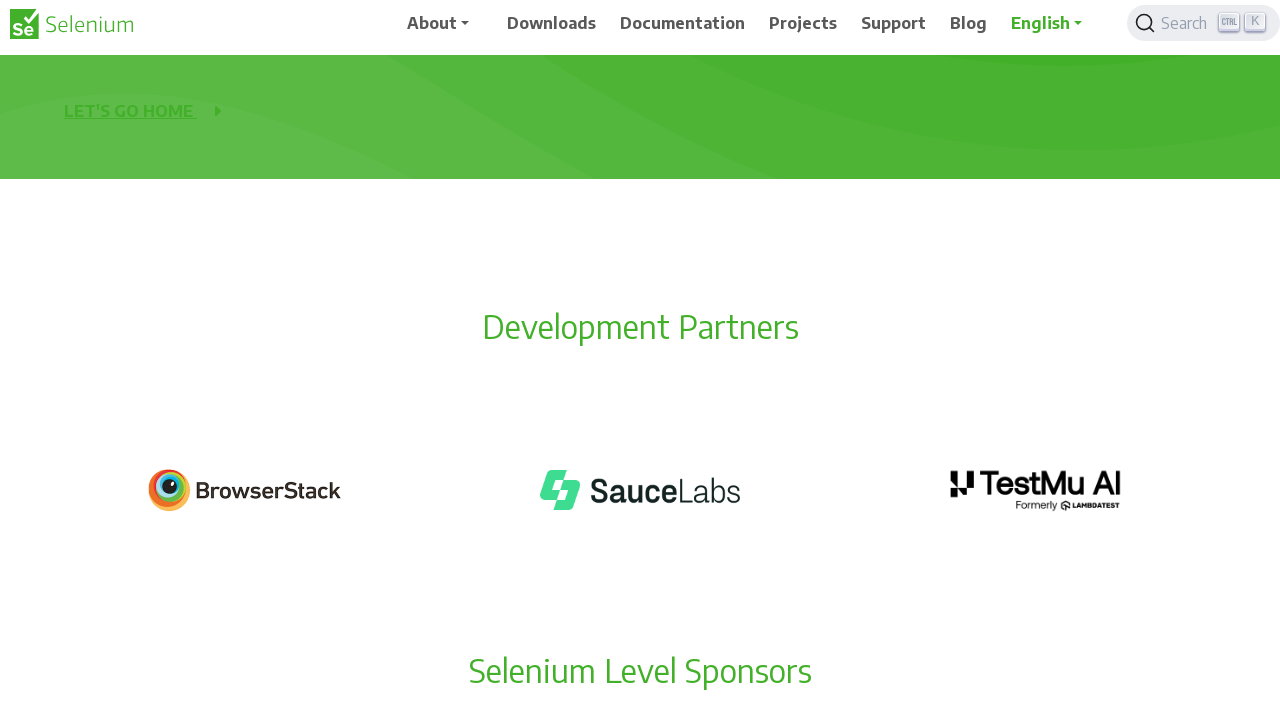

Waited 2 seconds after scroll up
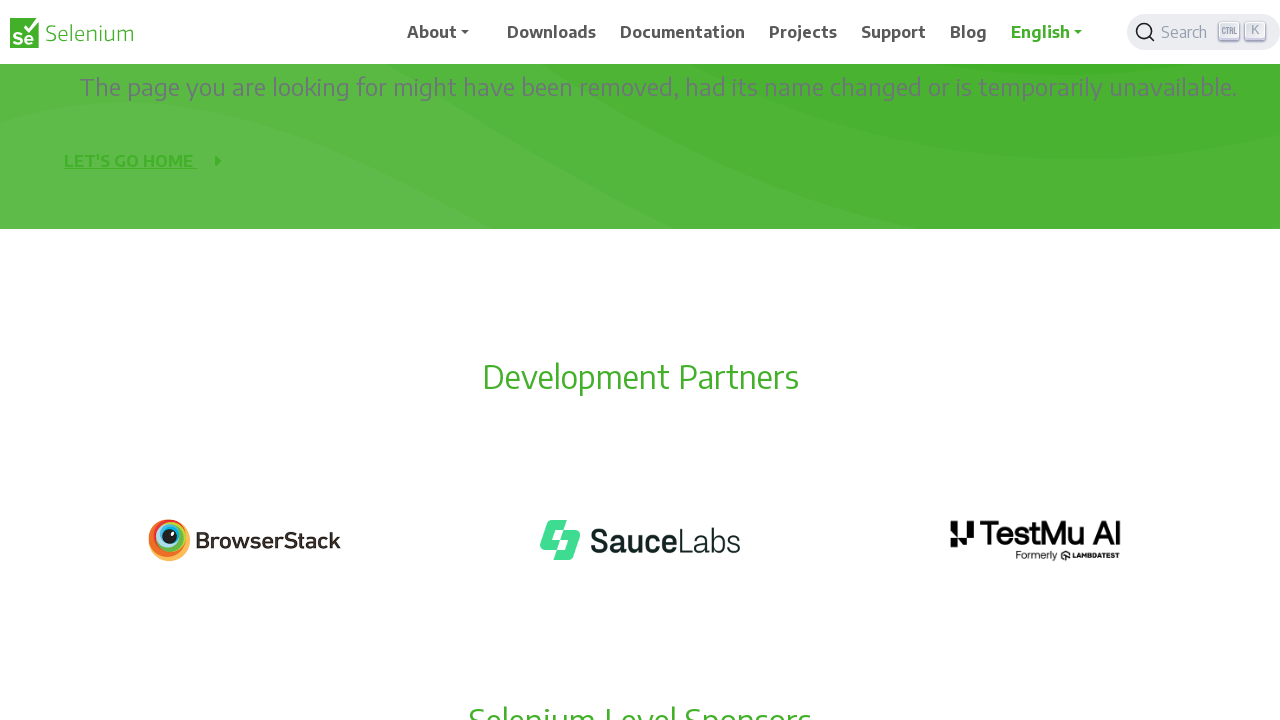

Scrolled up 50 pixels
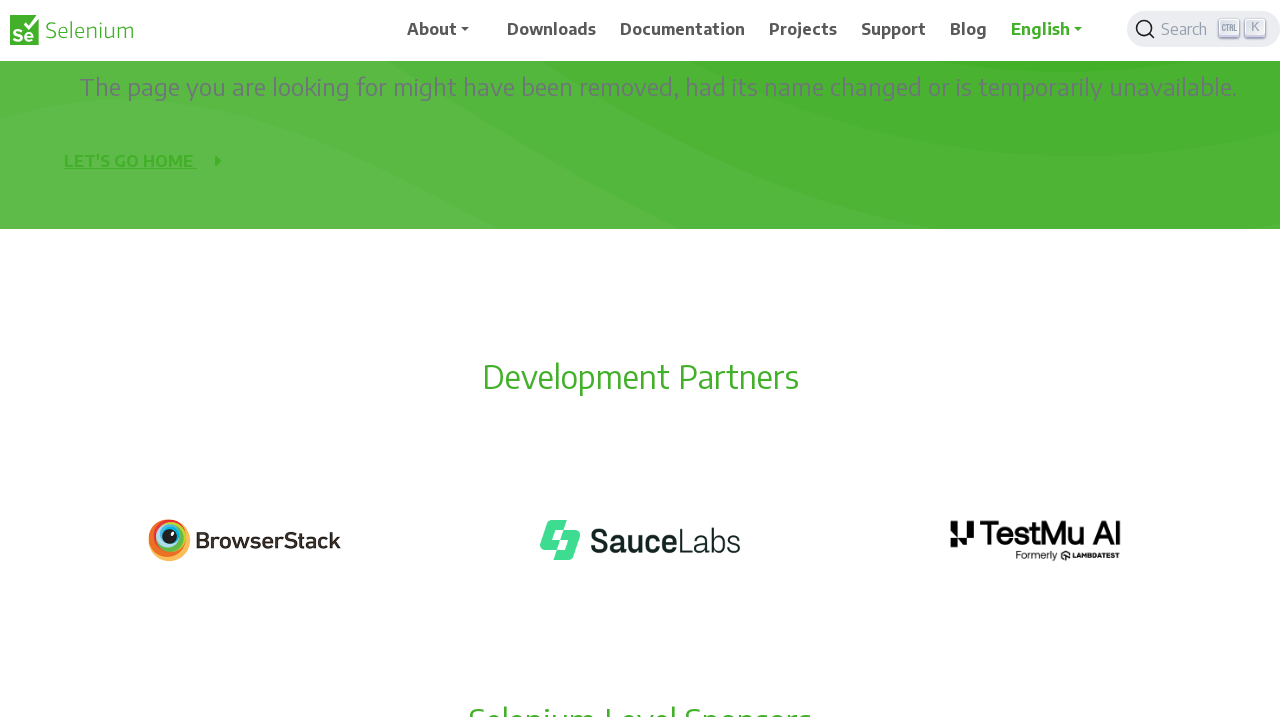

Waited 2 seconds after scroll up
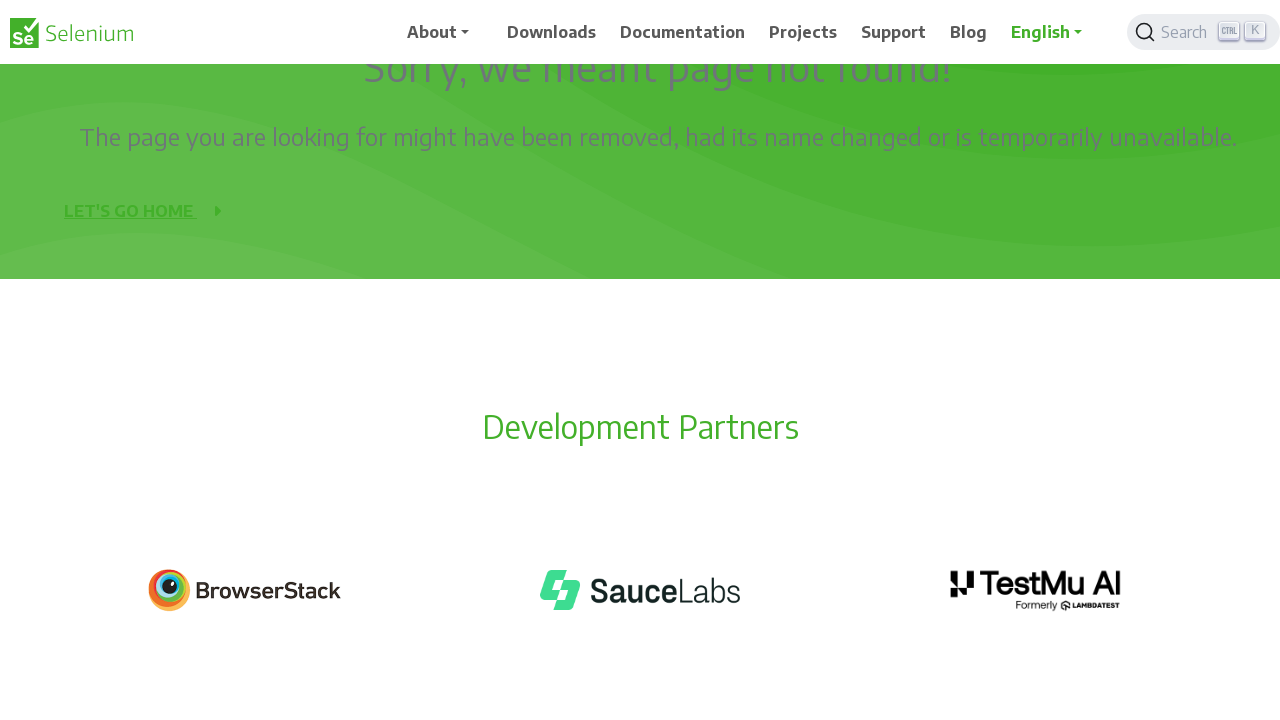

Scrolled up 50 pixels
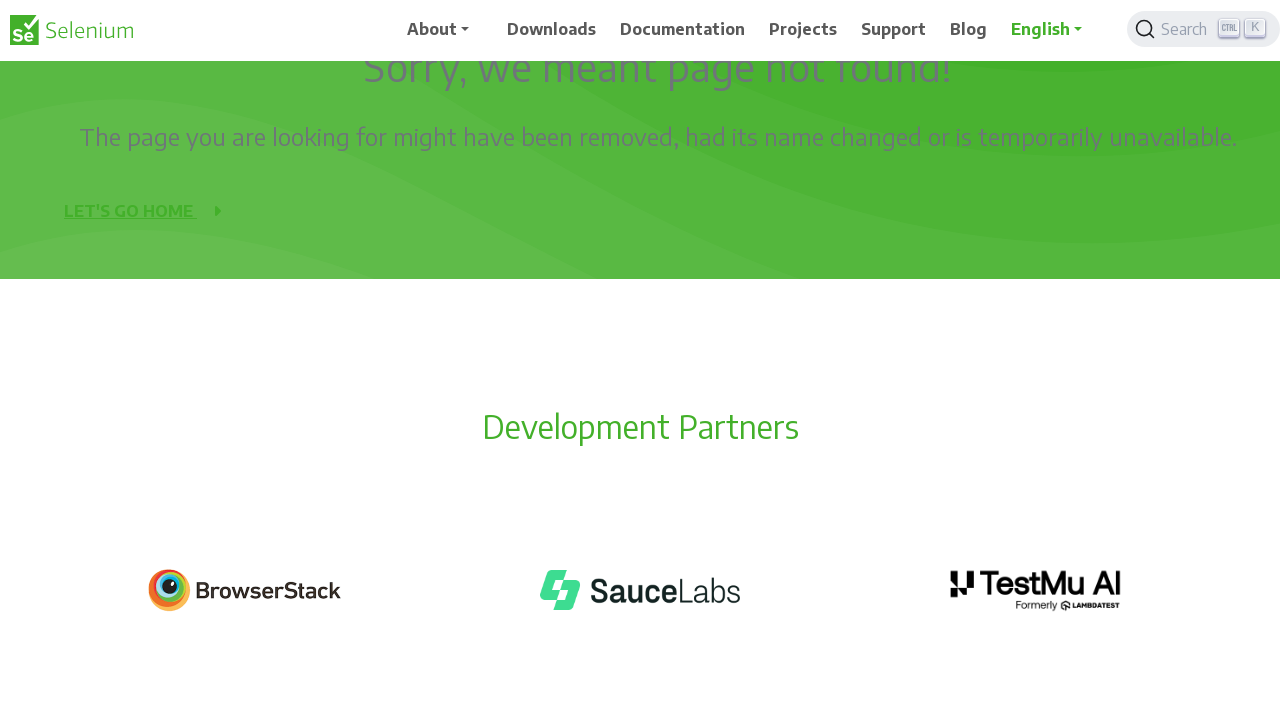

Waited 2 seconds after scroll up
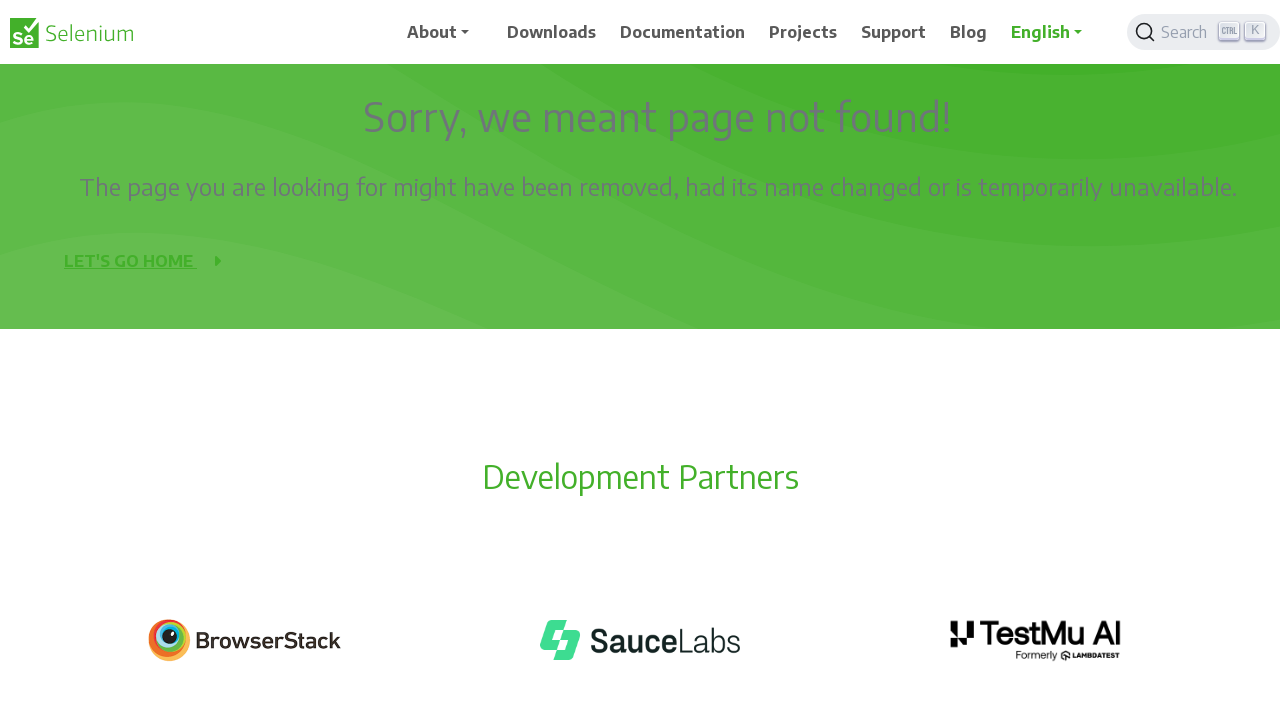

Scrolled up 50 pixels
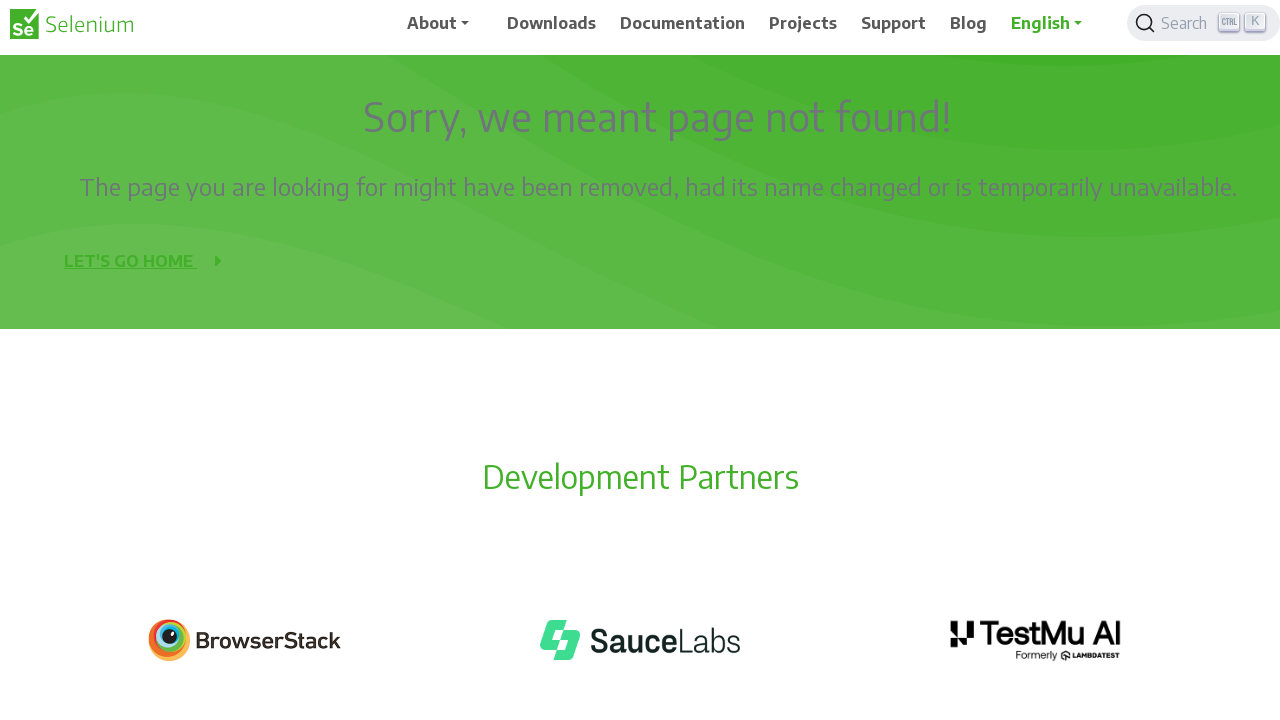

Waited 2 seconds after scroll up
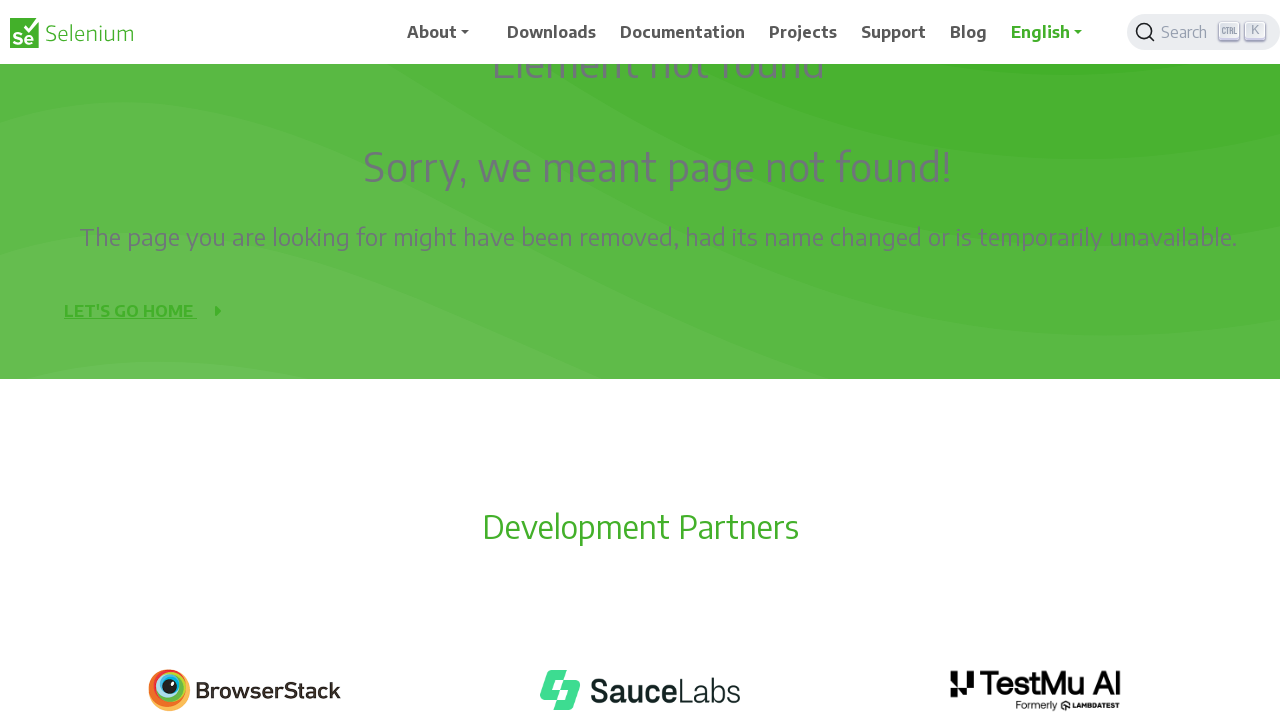

Scrolled up 50 pixels
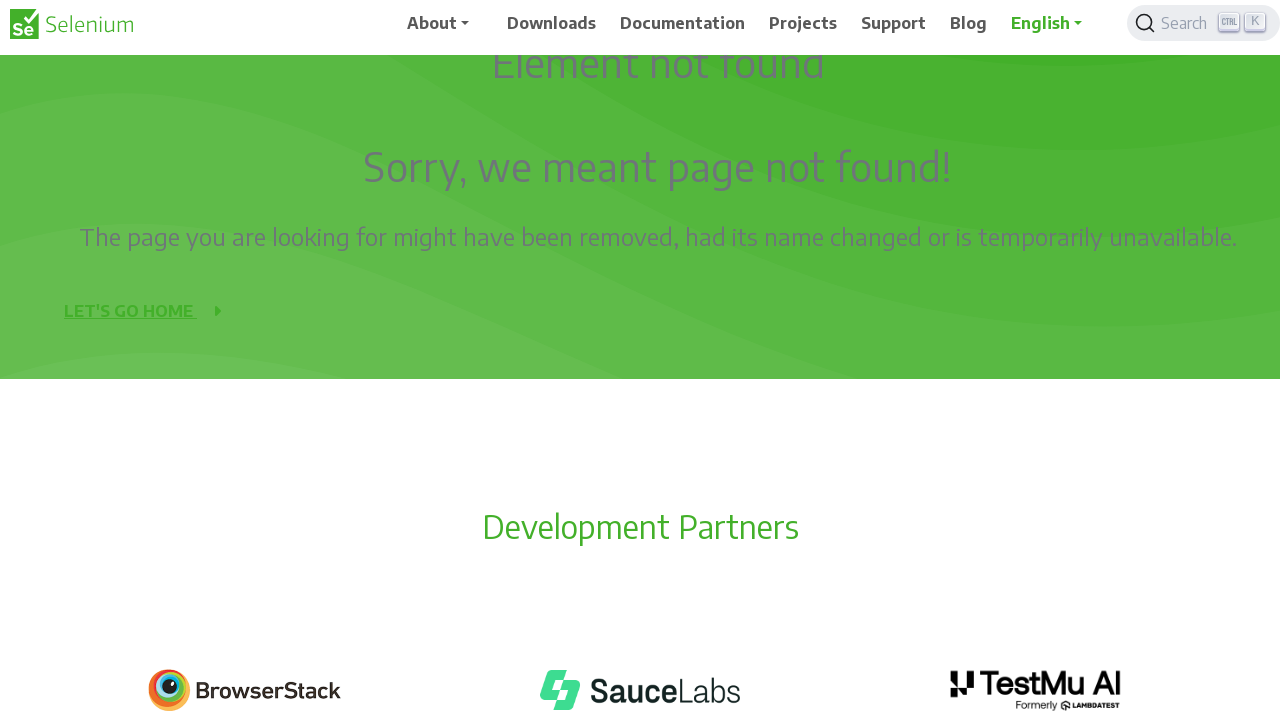

Waited 2 seconds after scroll up
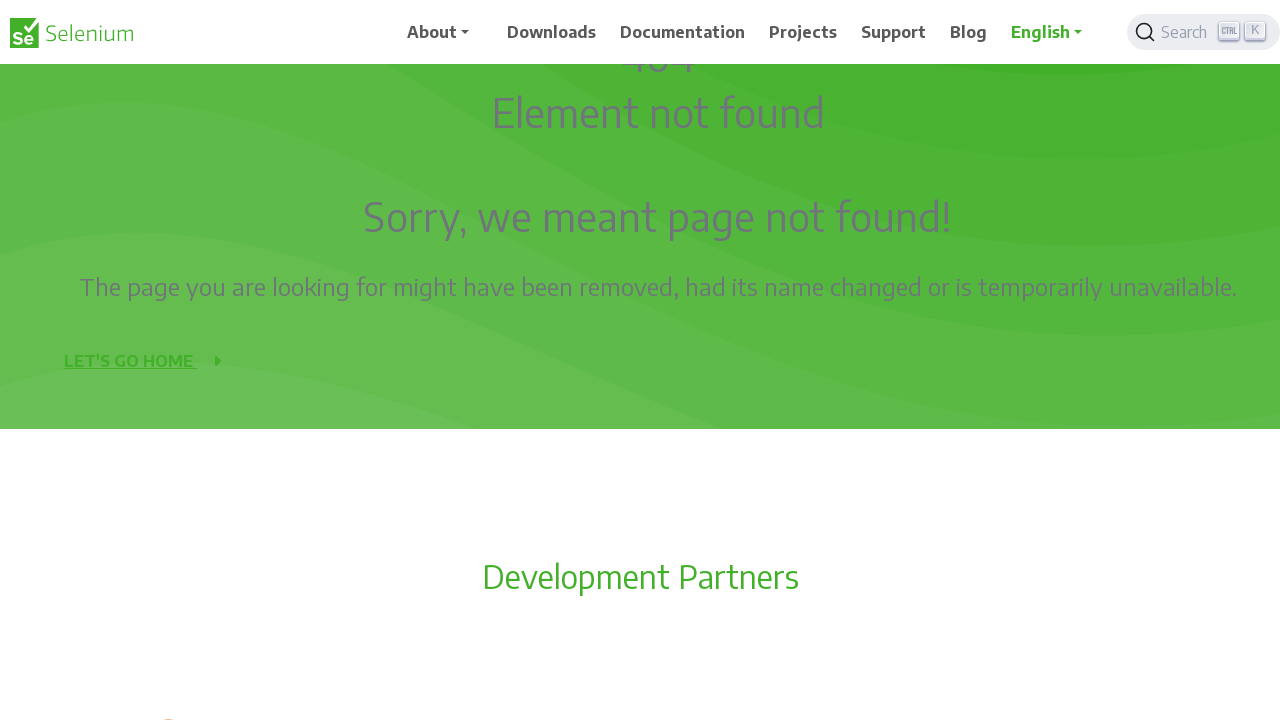

Scrolled up 50 pixels
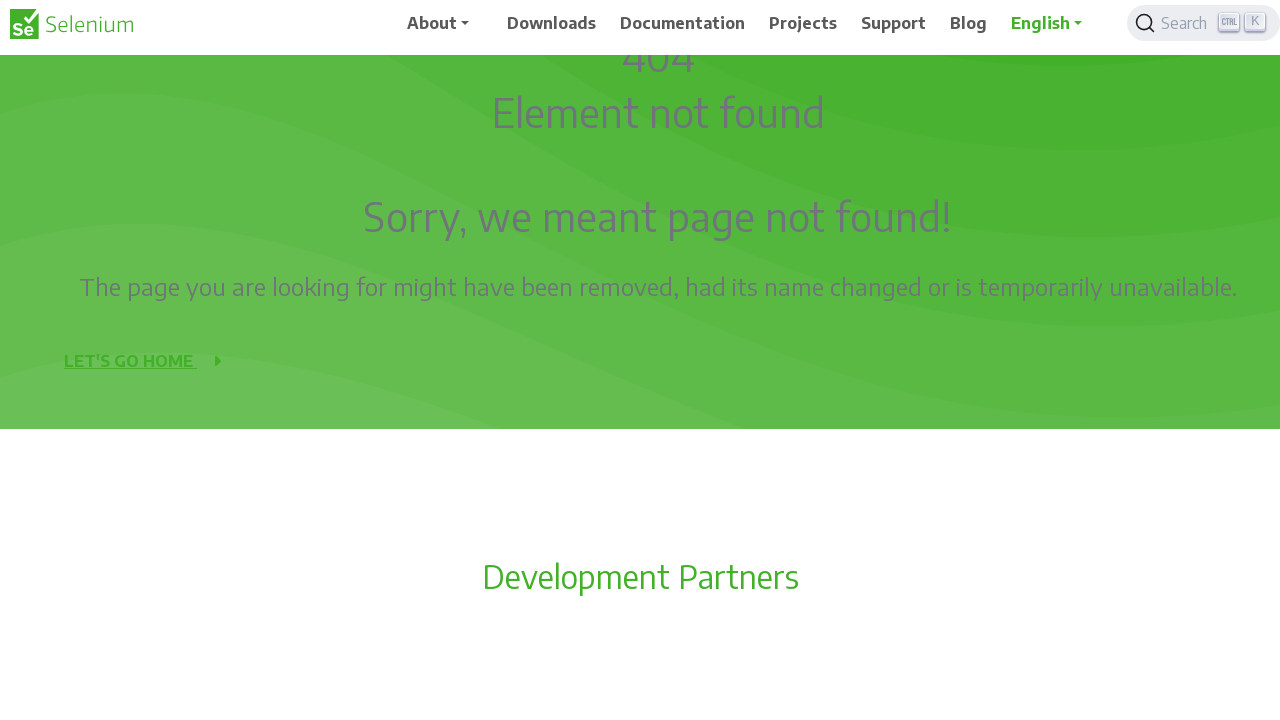

Waited 2 seconds after scroll up
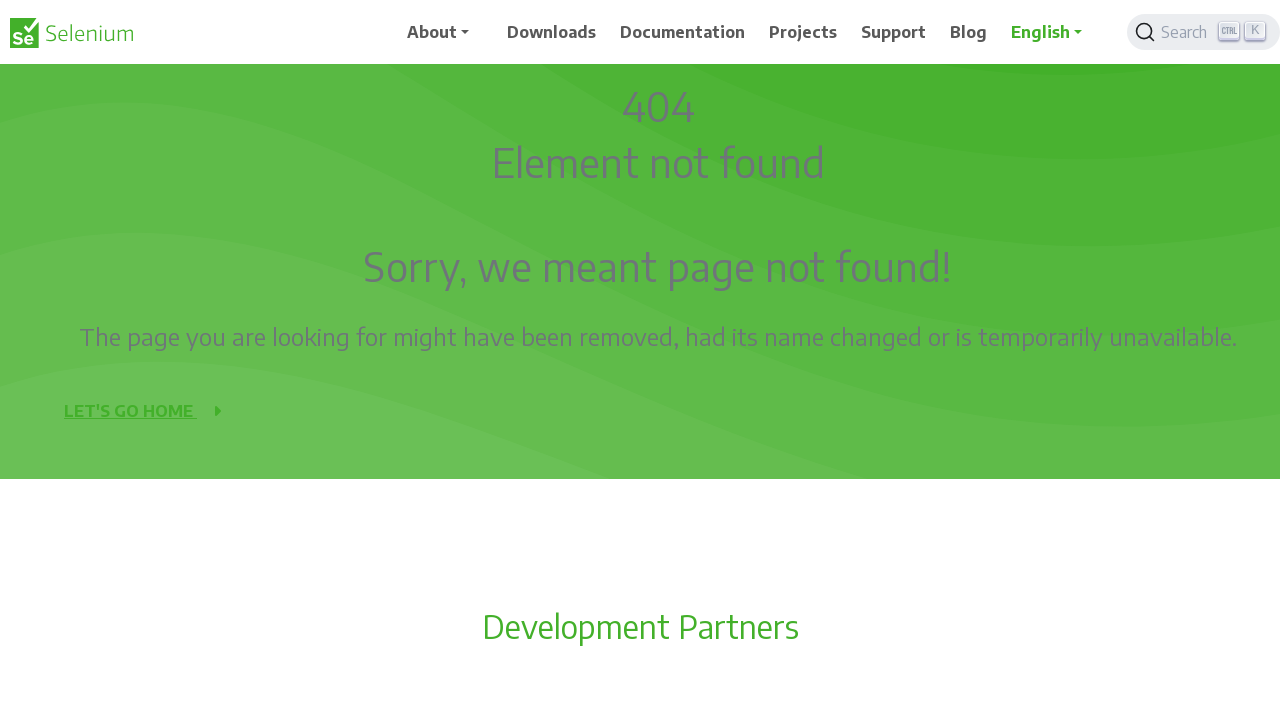

Scrolled up 50 pixels
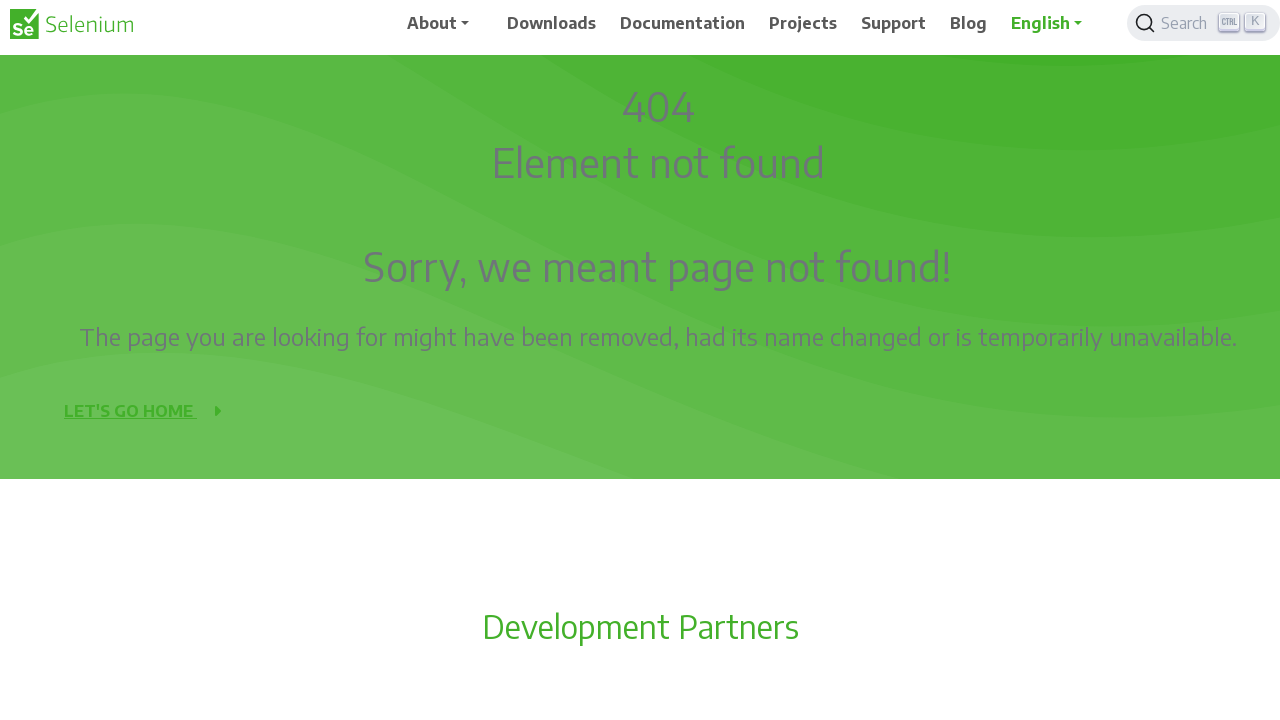

Waited 2 seconds after scroll up
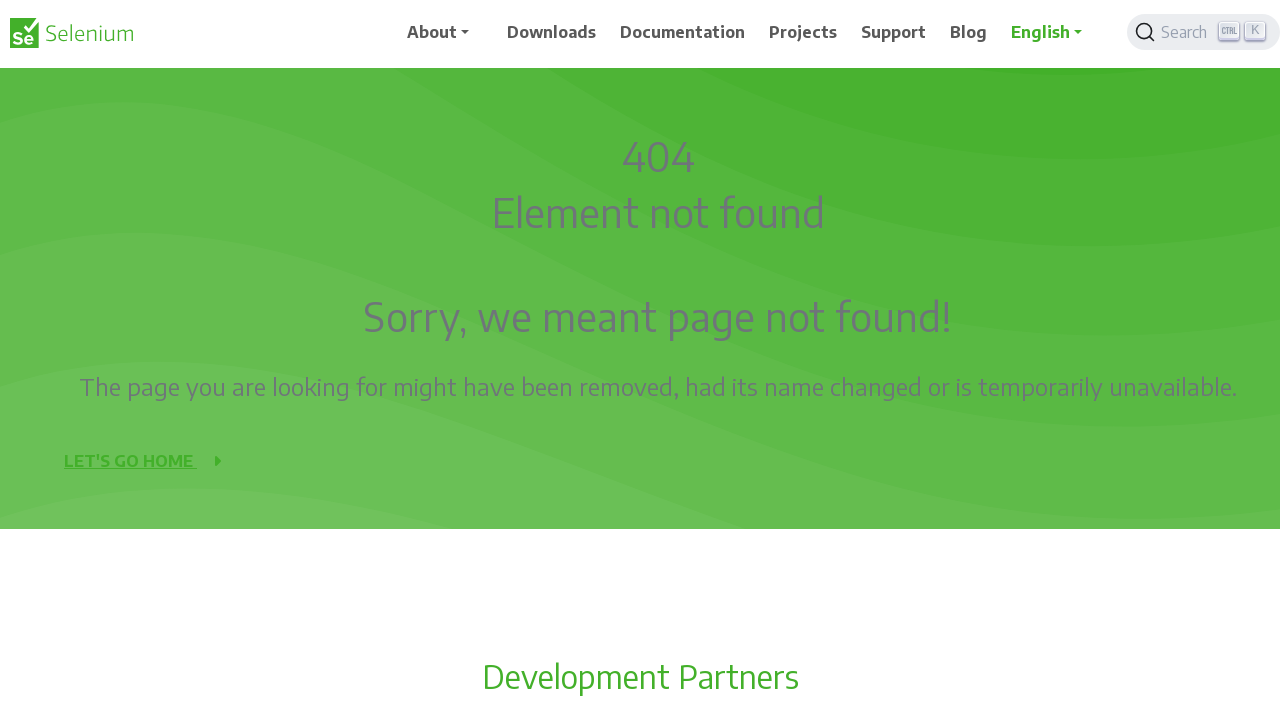

Scrolled up 50 pixels
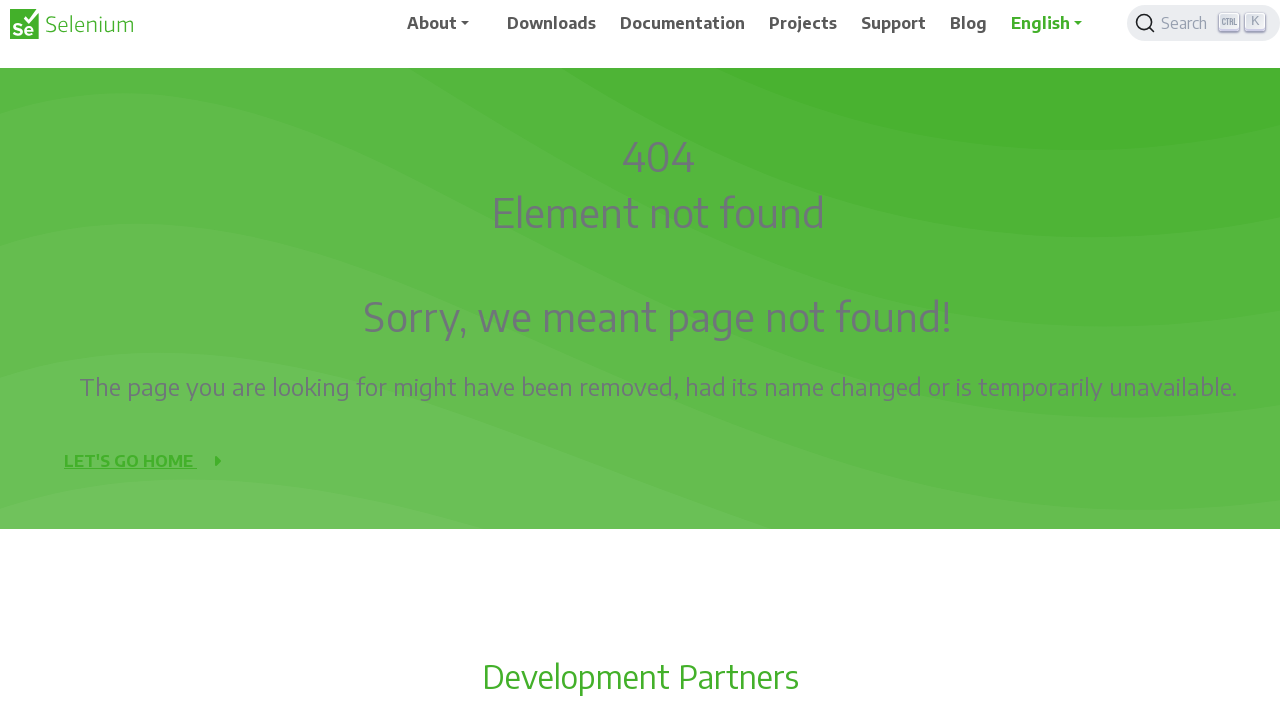

Waited 2 seconds after scroll up
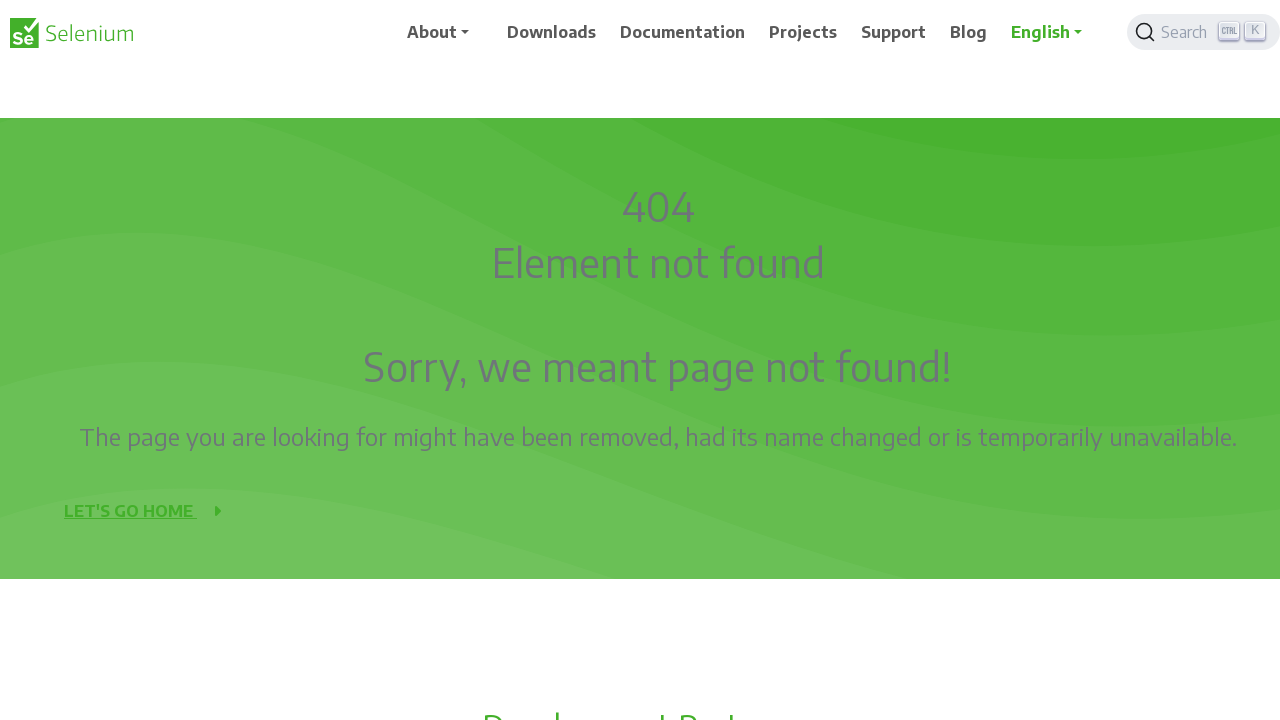

Scrolled up 50 pixels
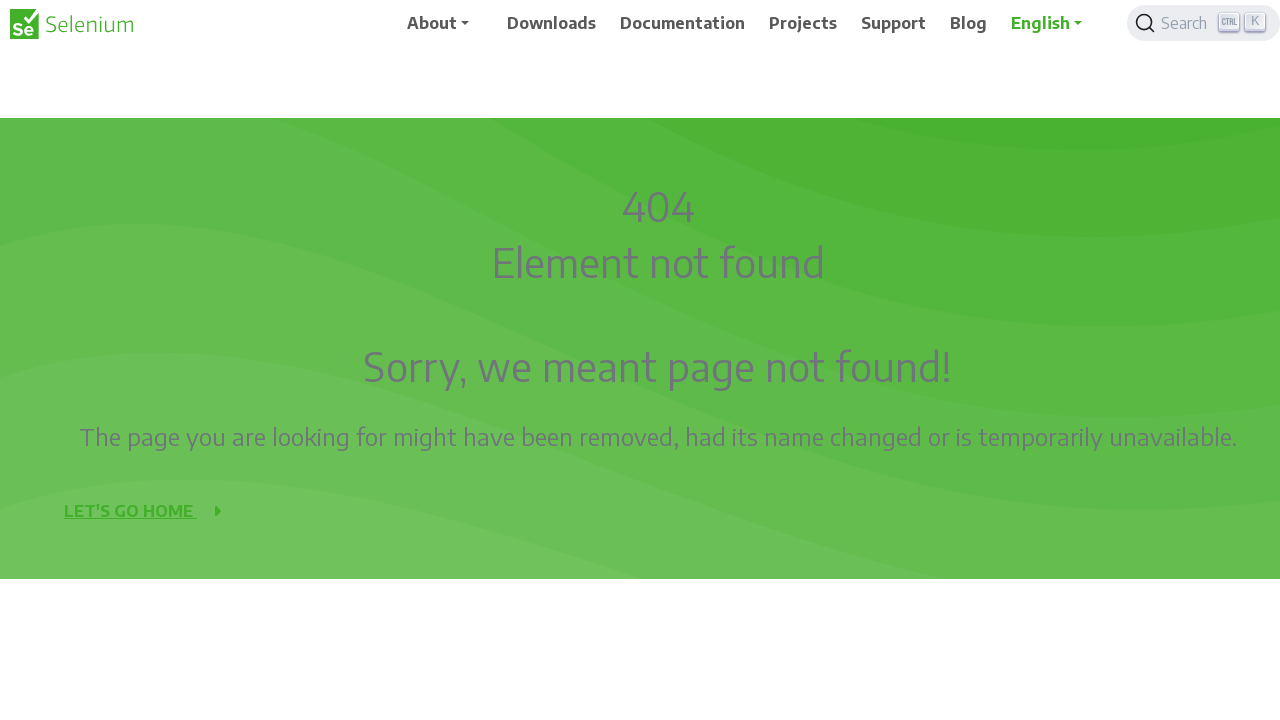

Waited 2 seconds after scroll up
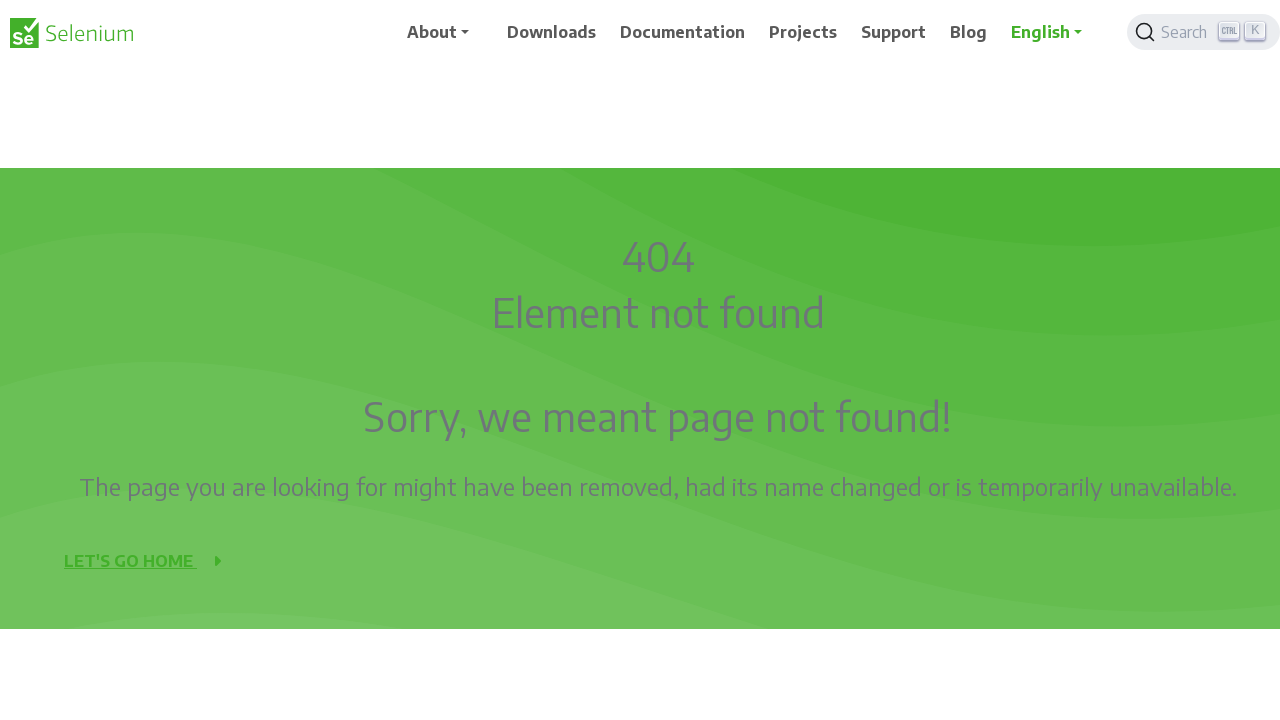

Scrolled up 50 pixels
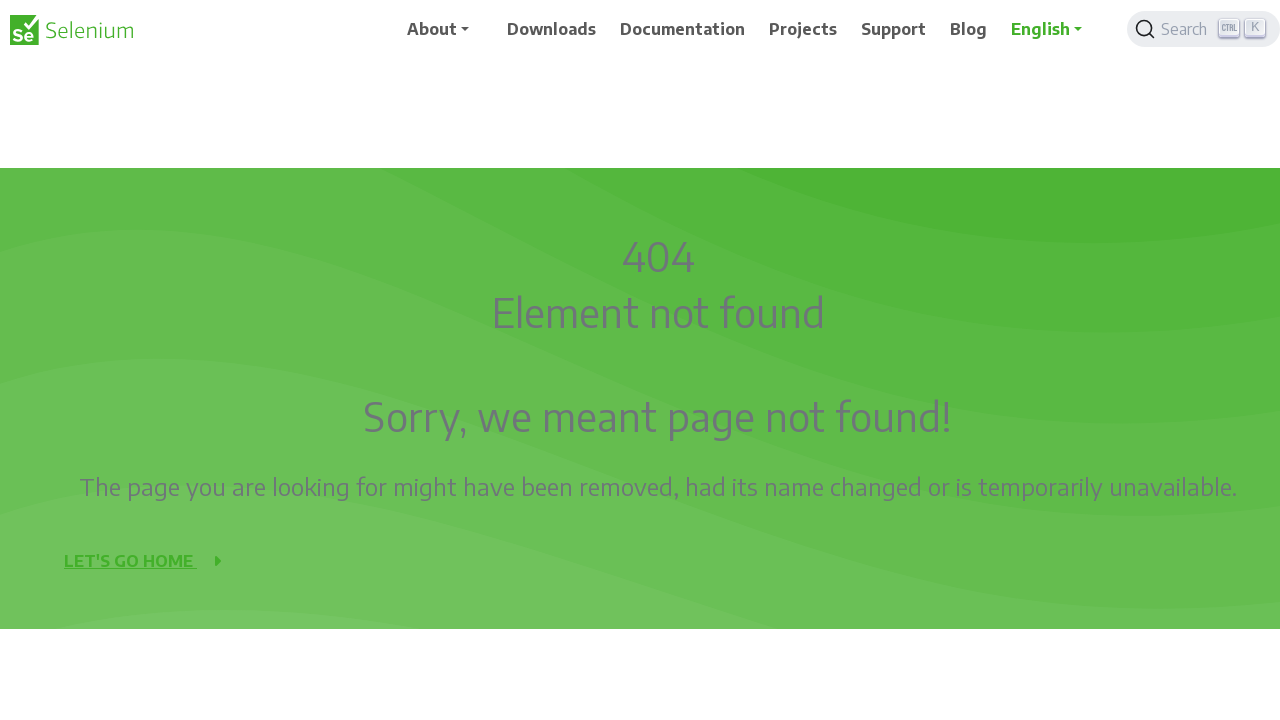

Waited 2 seconds after scroll up
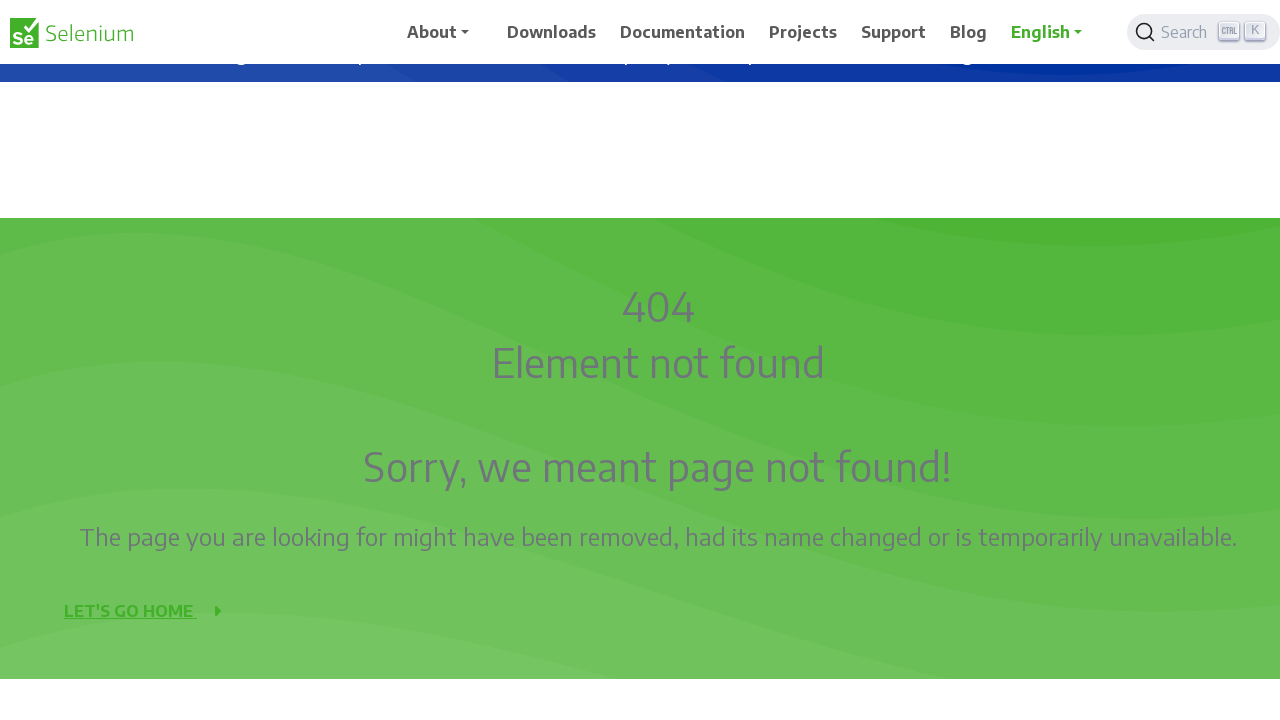

Scrolled up 50 pixels
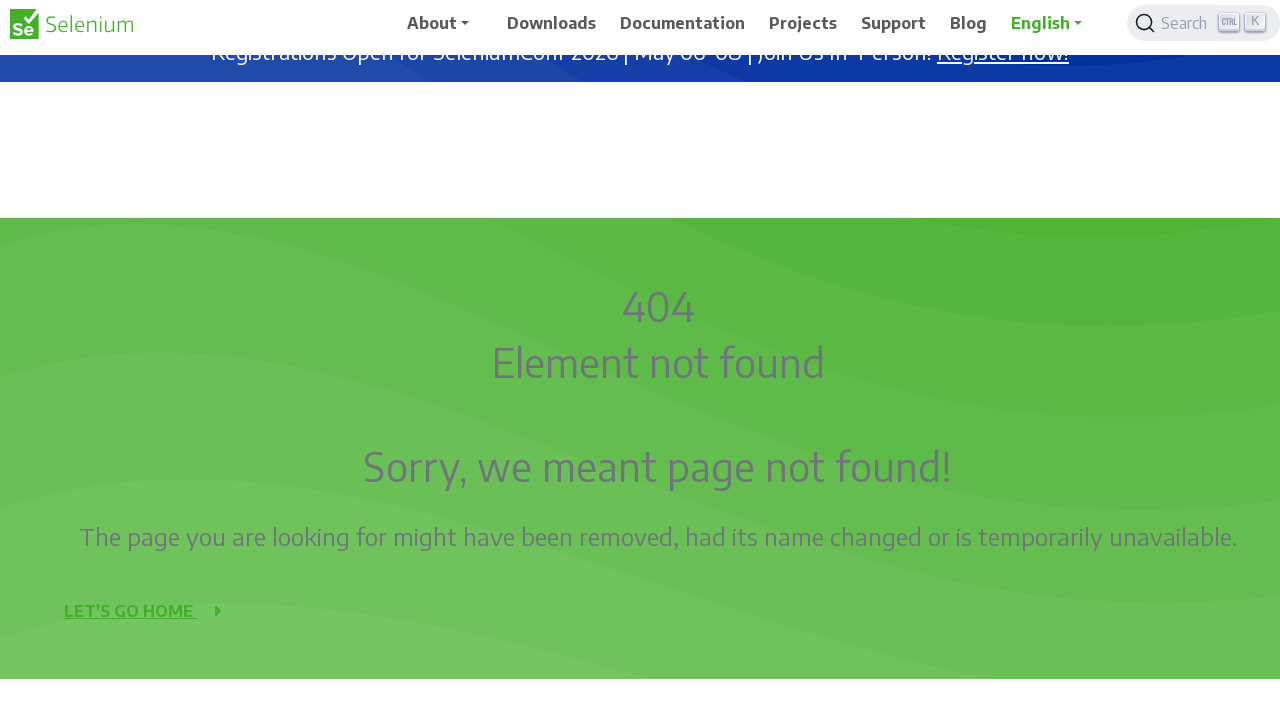

Waited 2 seconds after scroll up
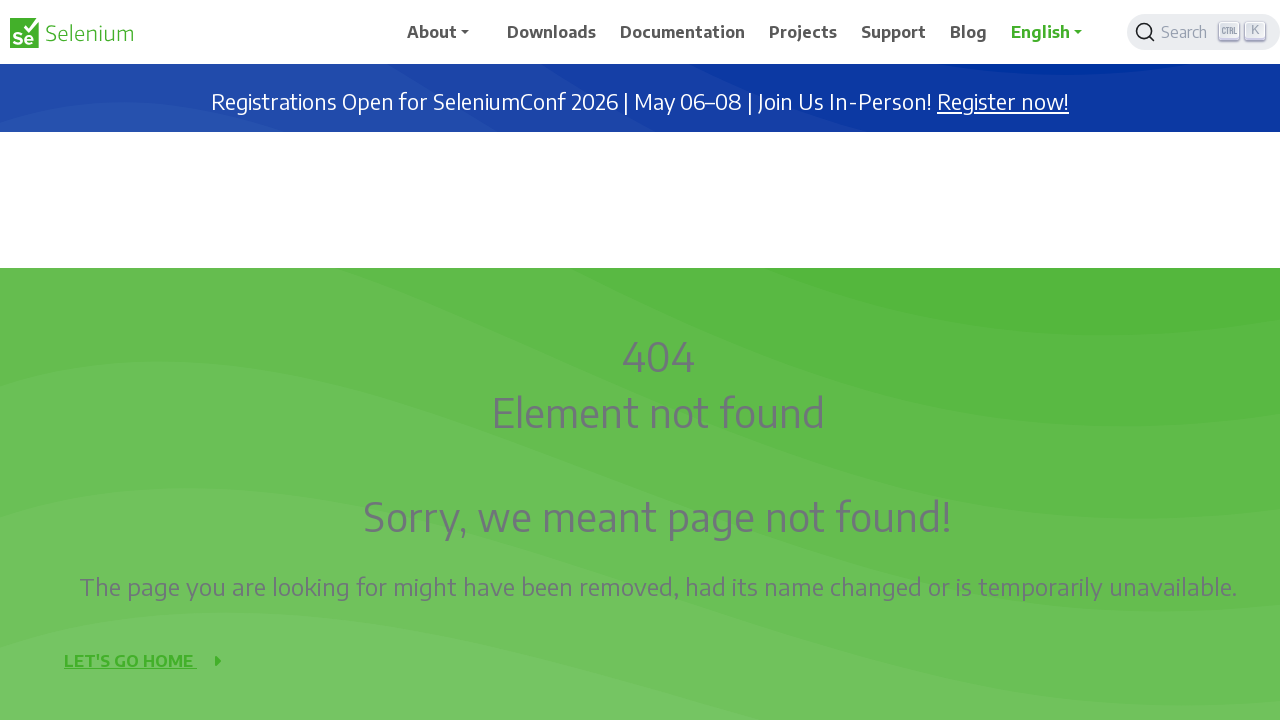

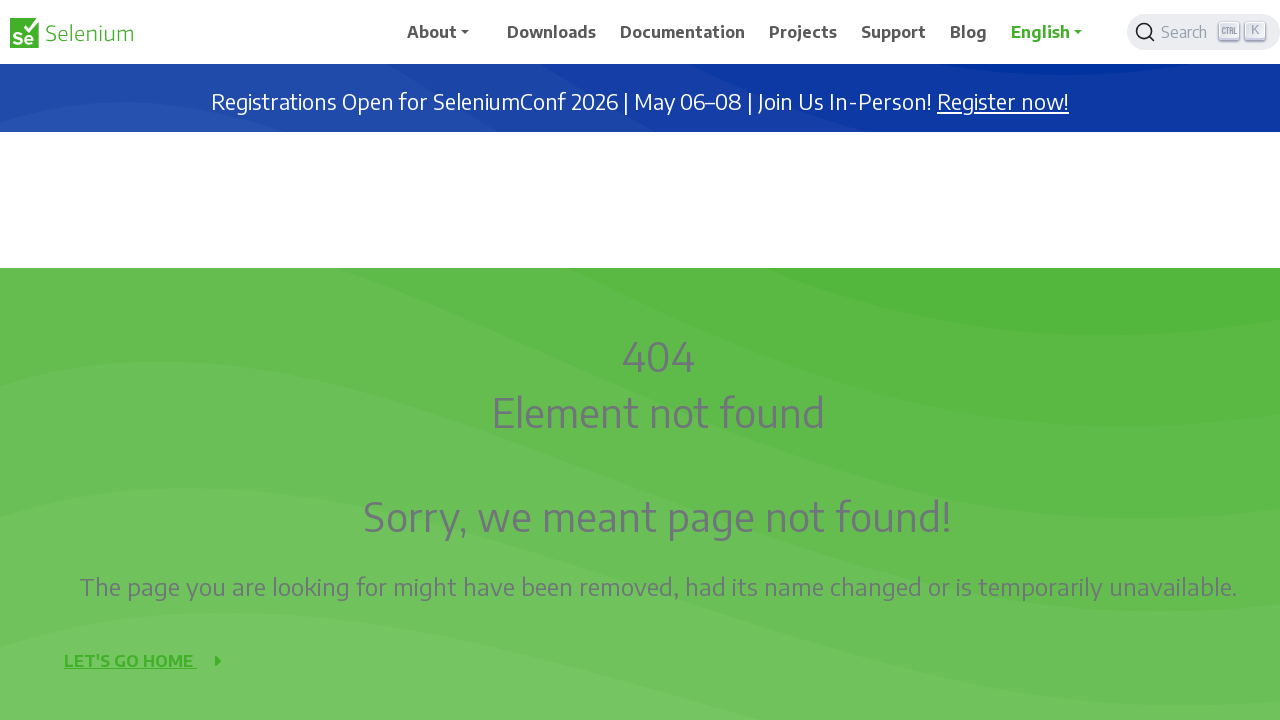